Tests adding multiple items to cart on an e-commerce site by finding products by name and clicking their add to cart buttons

Starting URL: https://rahulshettyacademy.com/seleniumPractise/#/

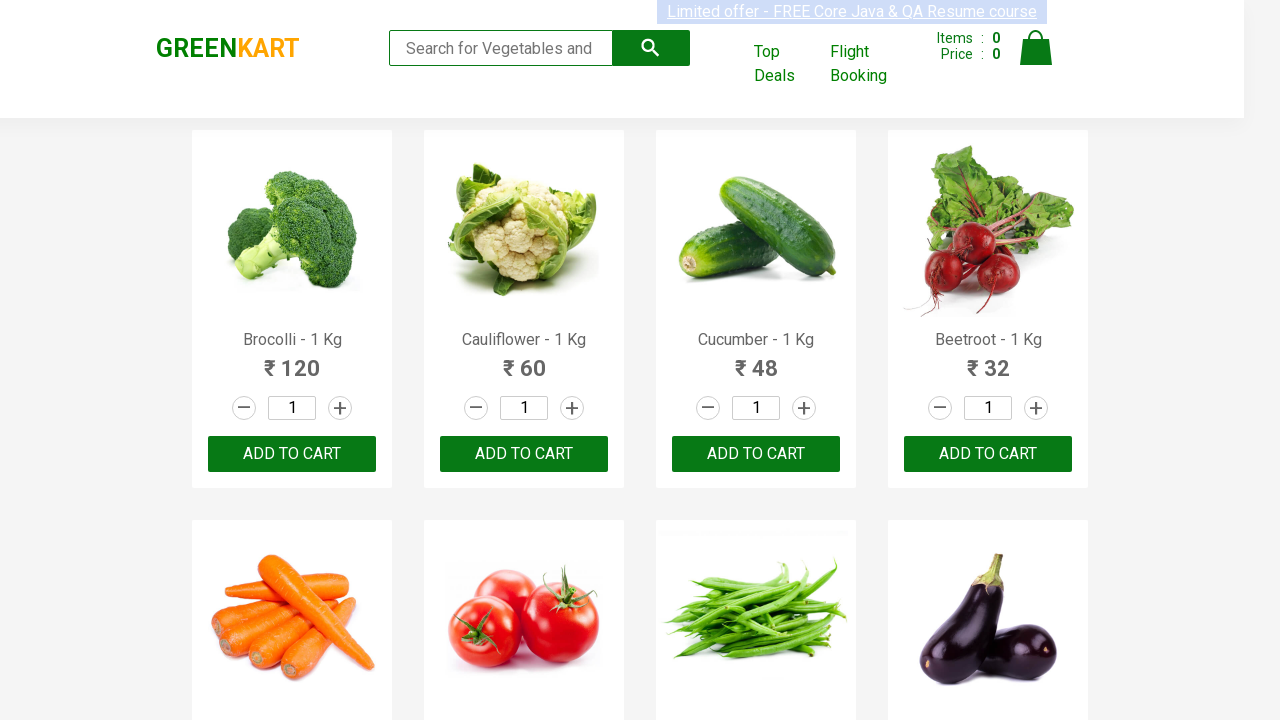

Retrieved all product elements from page
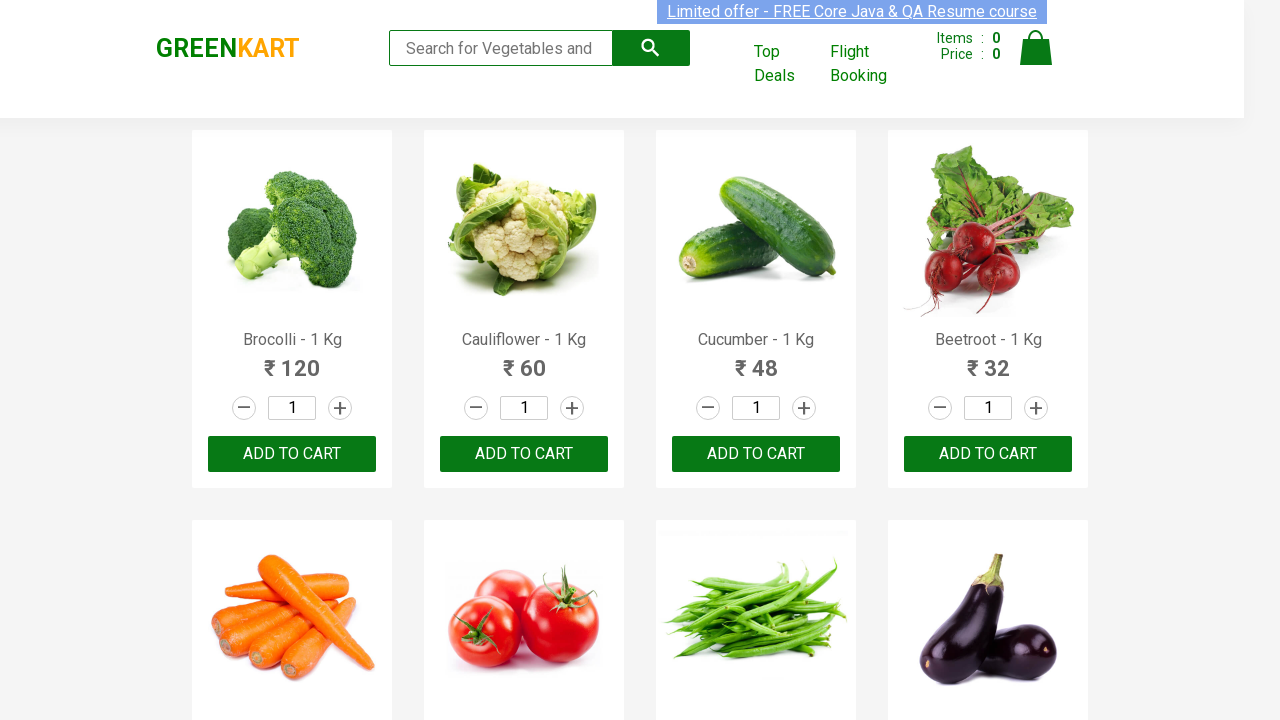

Retrieved product text: 'Brocolli - 1 Kg'
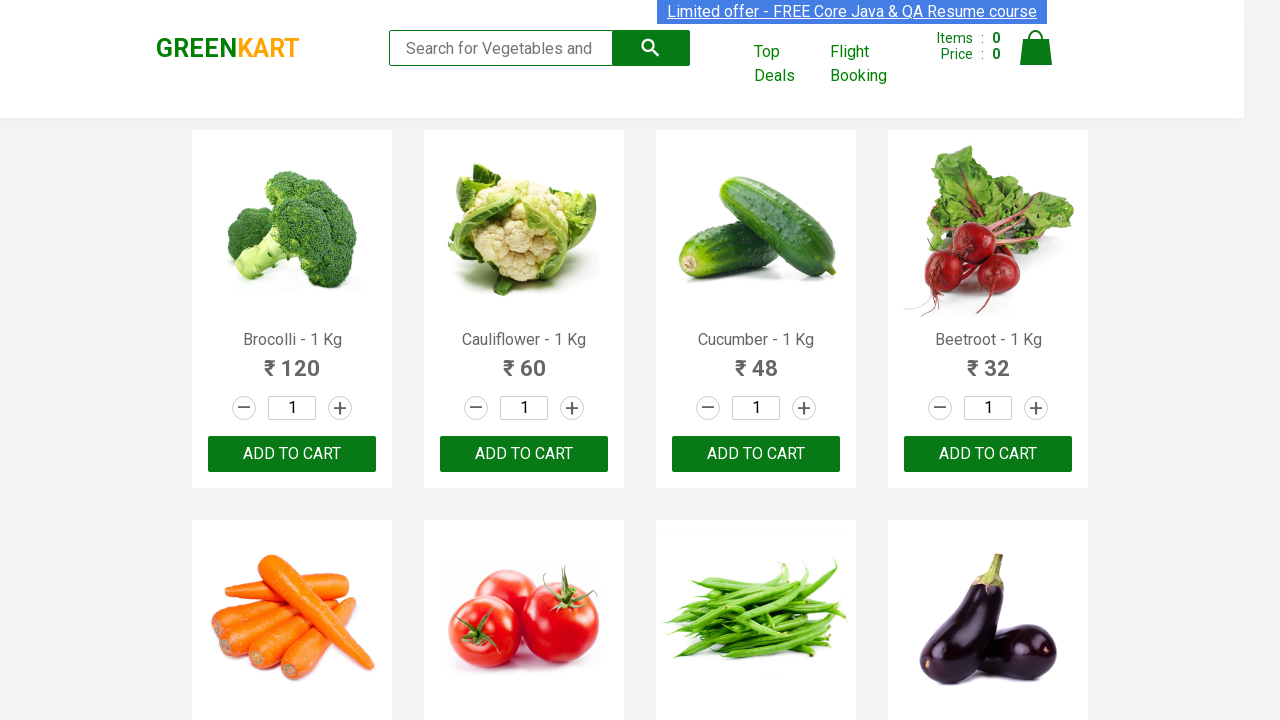

Extracted product name: 'Brocolli'
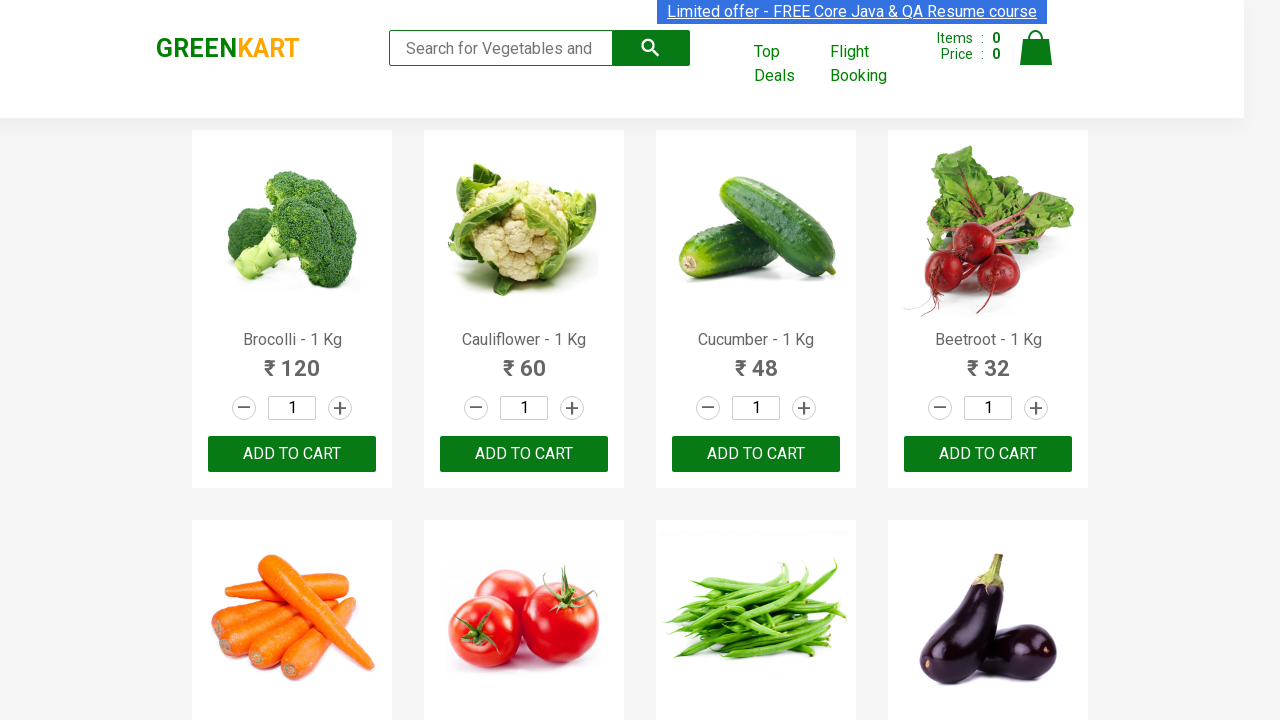

Retrieved product text: 'Cauliflower - 1 Kg'
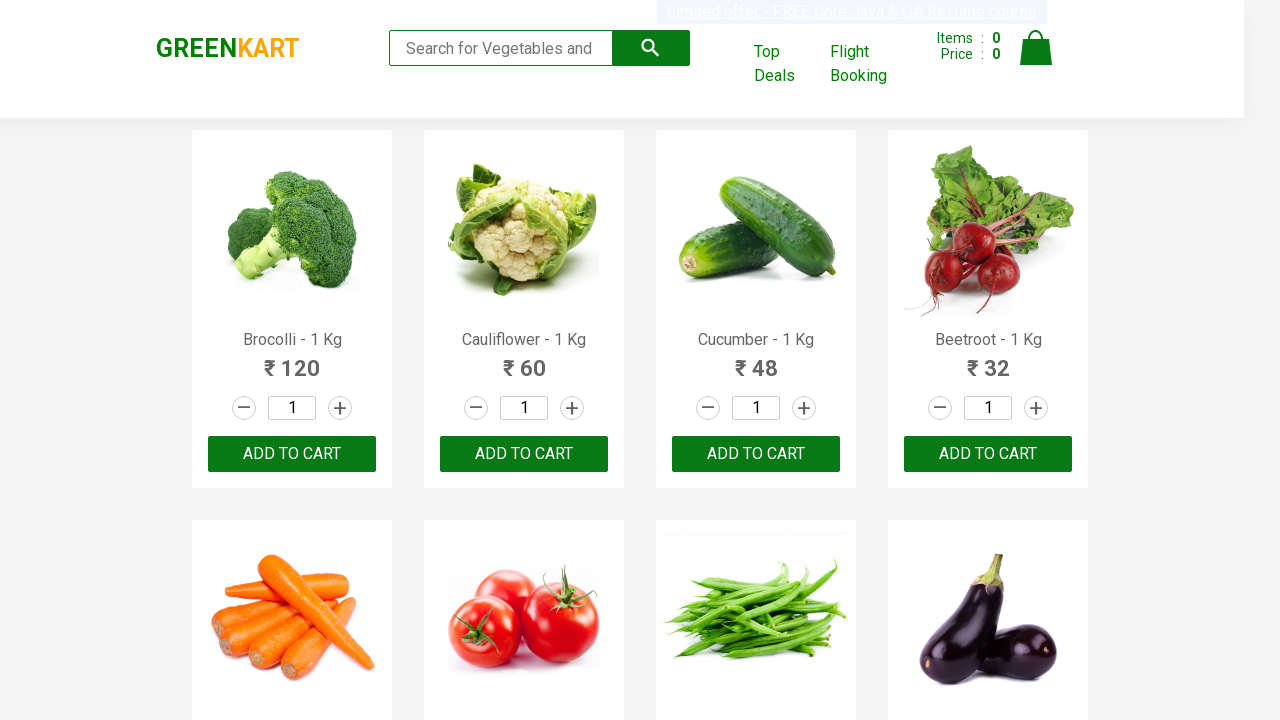

Extracted product name: 'Cauliflower'
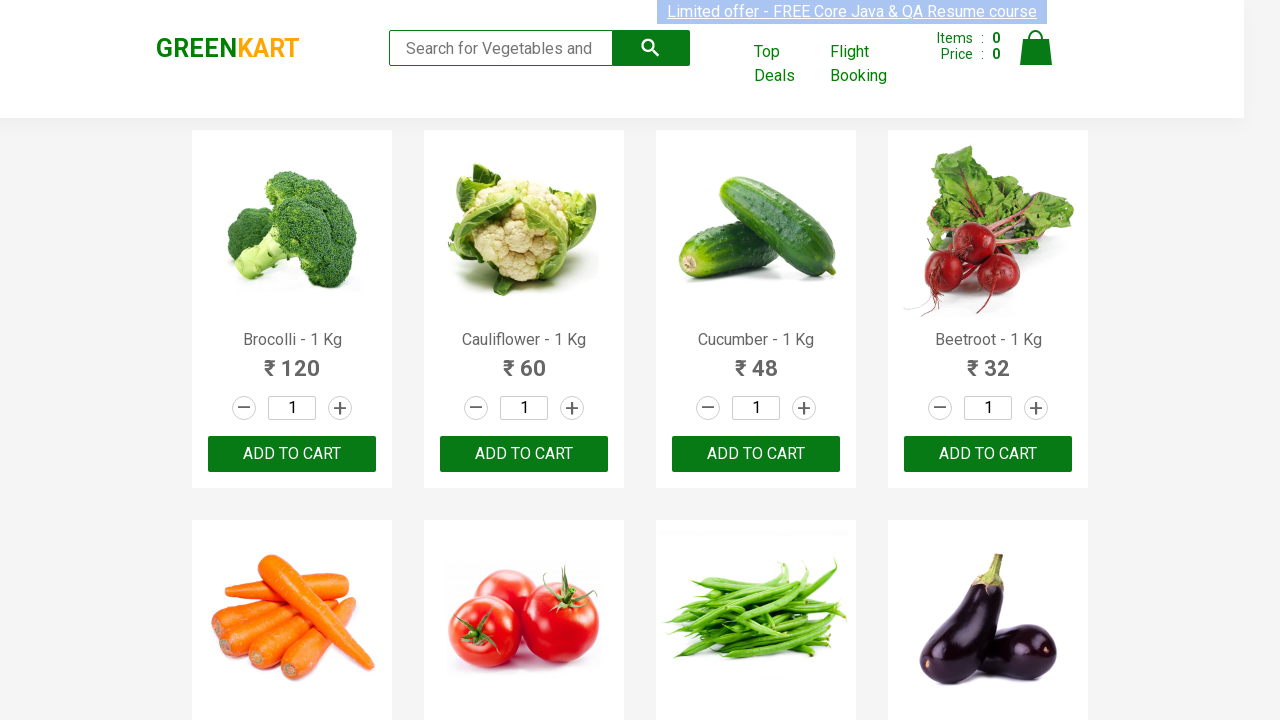

Retrieved product text: 'Cucumber - 1 Kg'
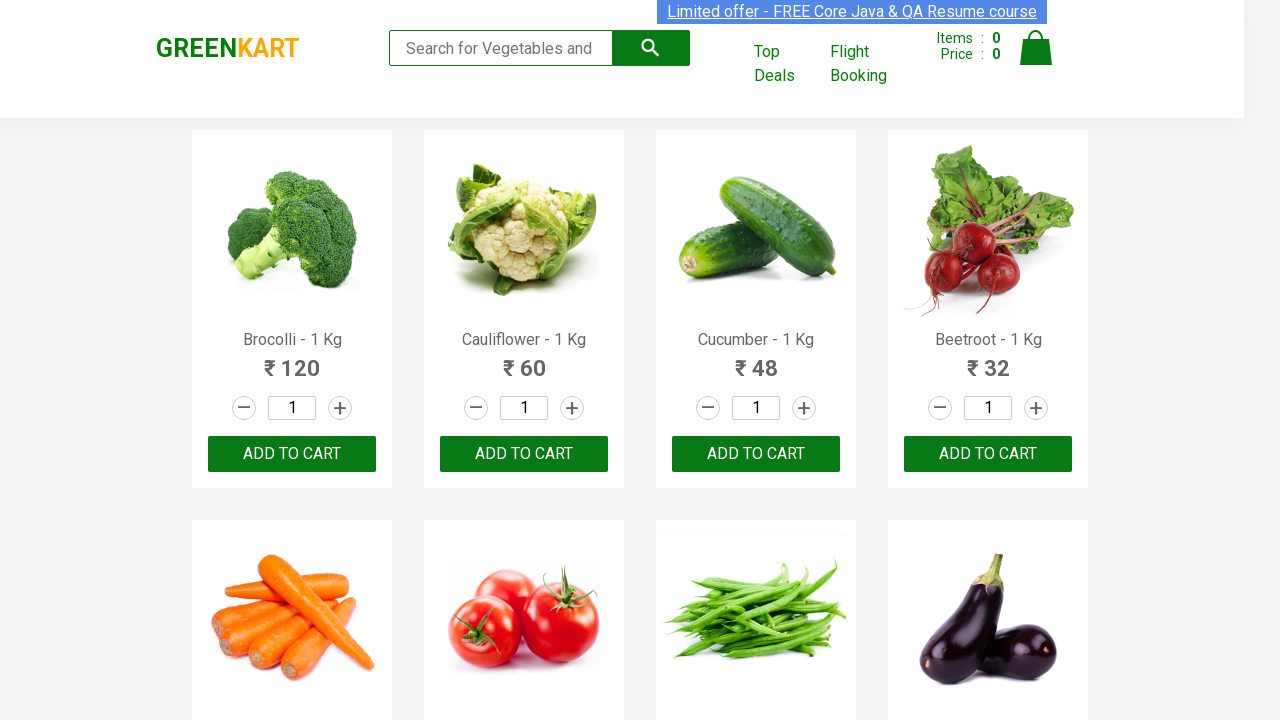

Extracted product name: 'Cucumber'
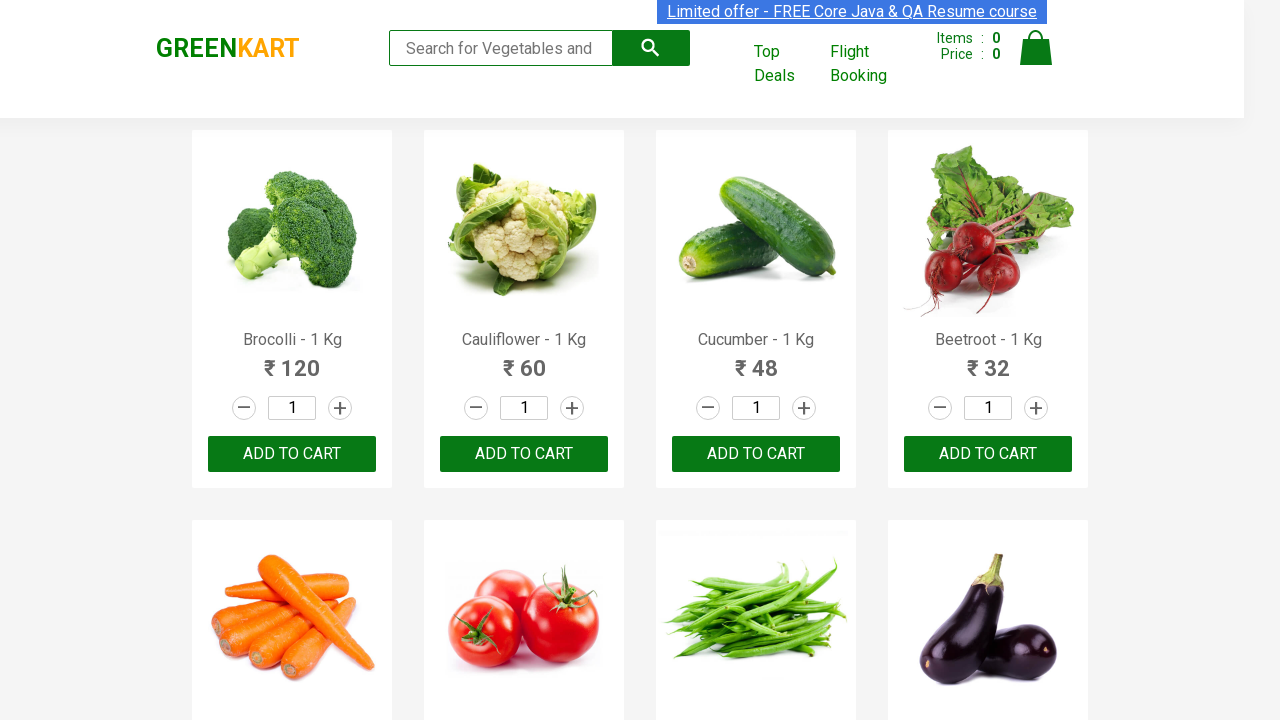

Clicked 'Add to Cart' button for 'Cucumber' at (756, 454) on .product-name >> nth=2 >> xpath=parent::div//div[@class='product-action']/button
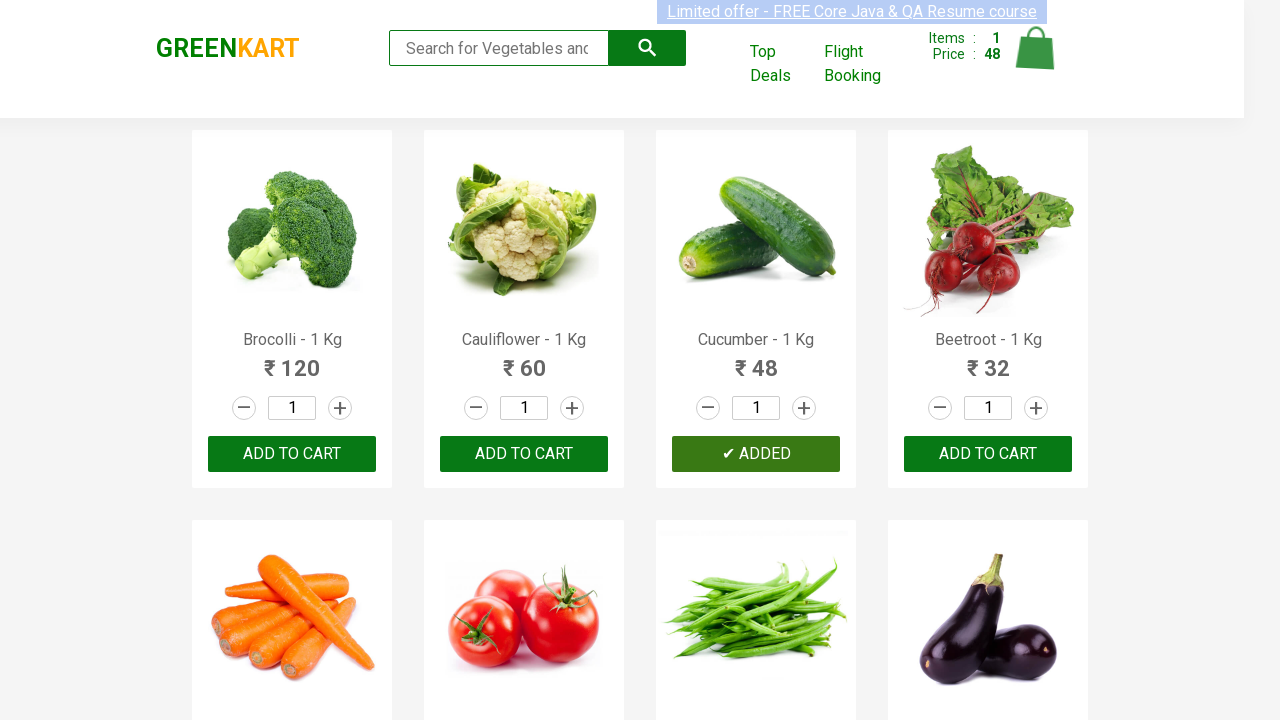

Retrieved product text: 'Cucumber - 1 Kg'
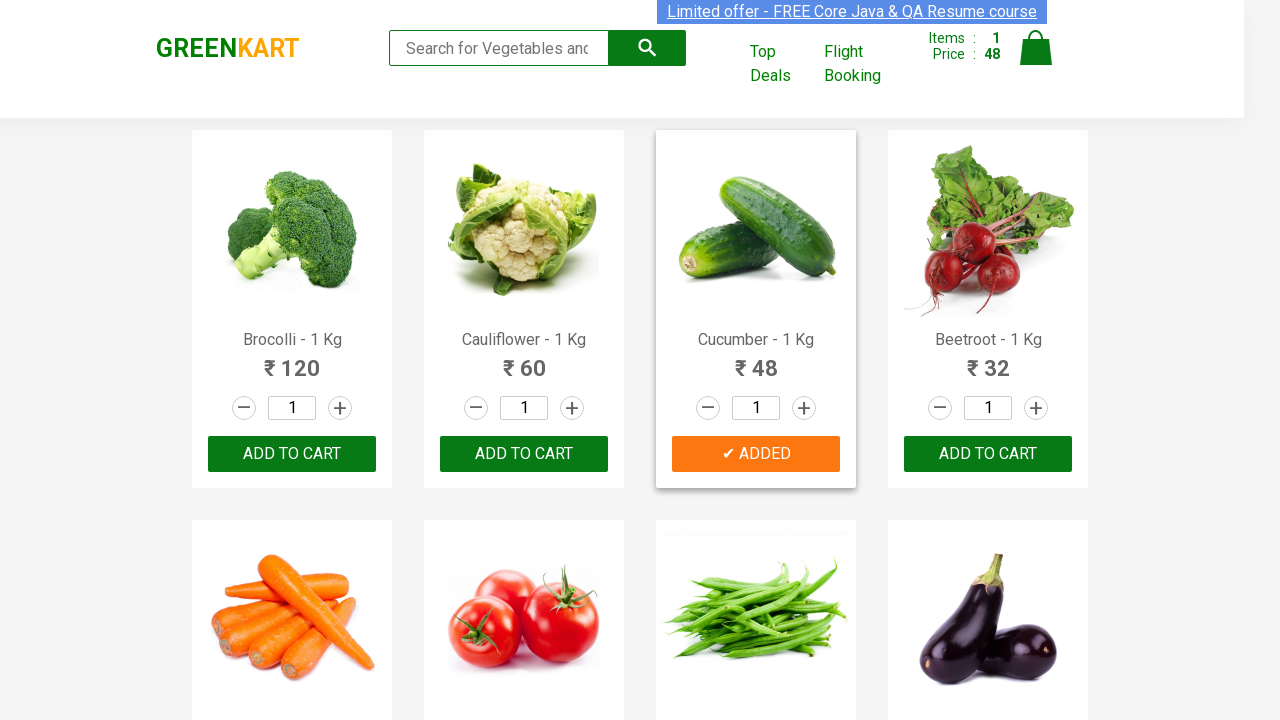

Extracted product name: 'Cucumber'
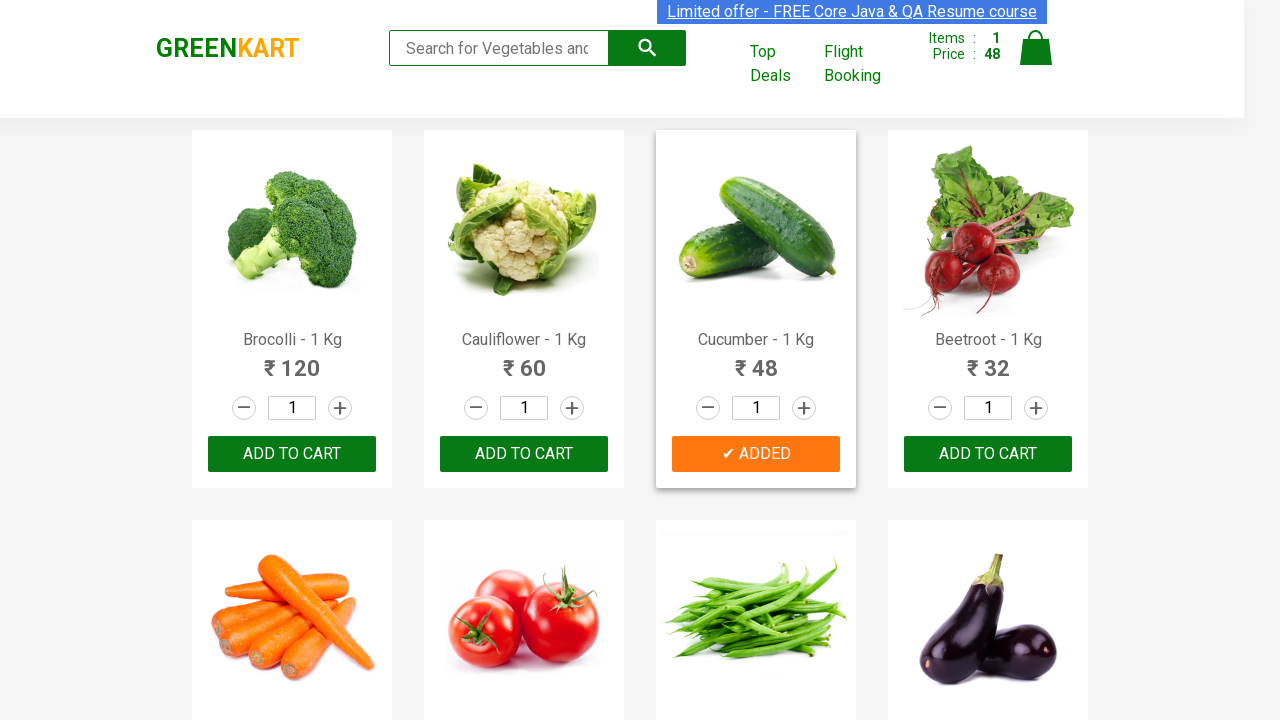

Clicked 'Add to Cart' button for 'Cucumber' at (756, 454) on .product-name >> nth=3 >> xpath=parent::div//div[@class='product-action']/button
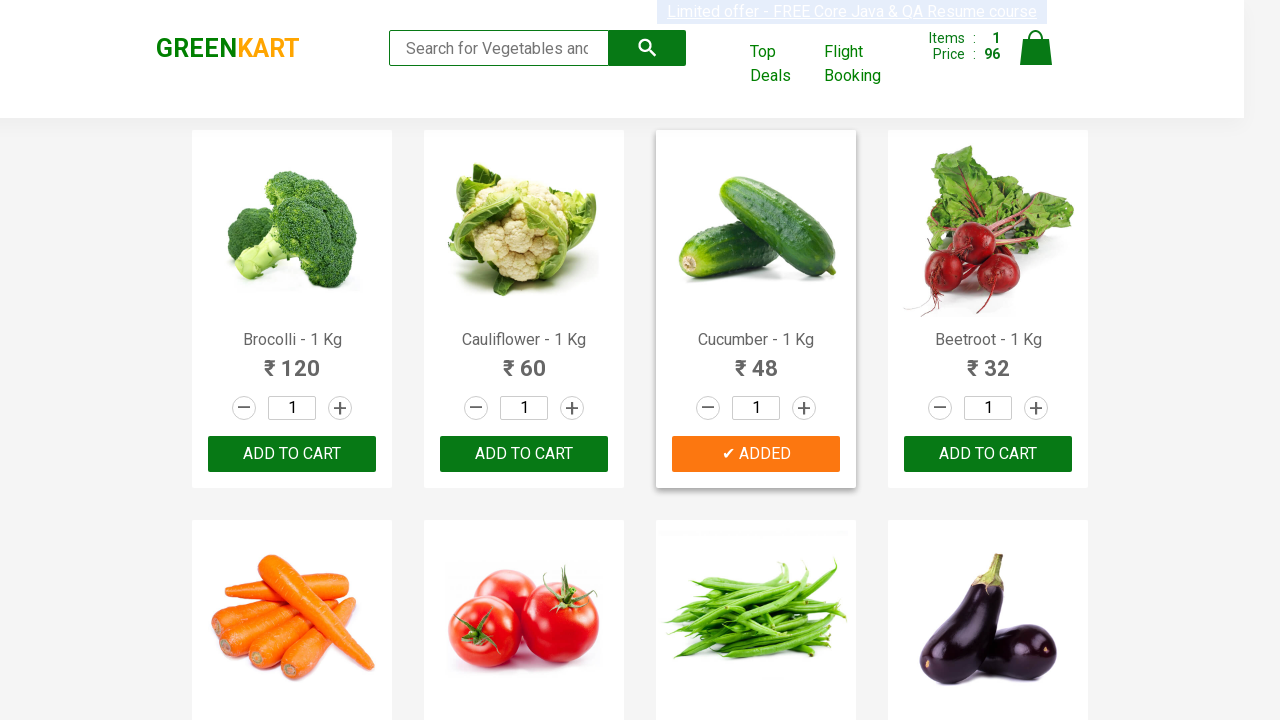

Retrieved product text: 'Beetroot - 1 Kg'
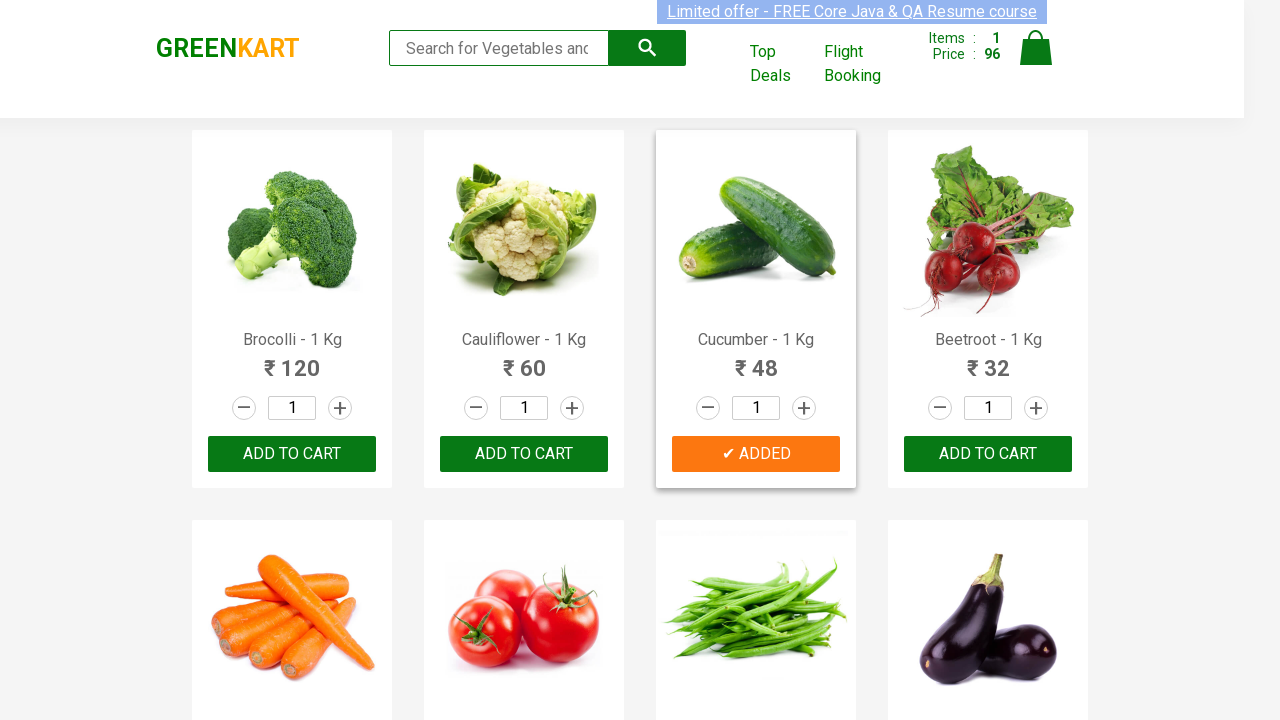

Extracted product name: 'Beetroot'
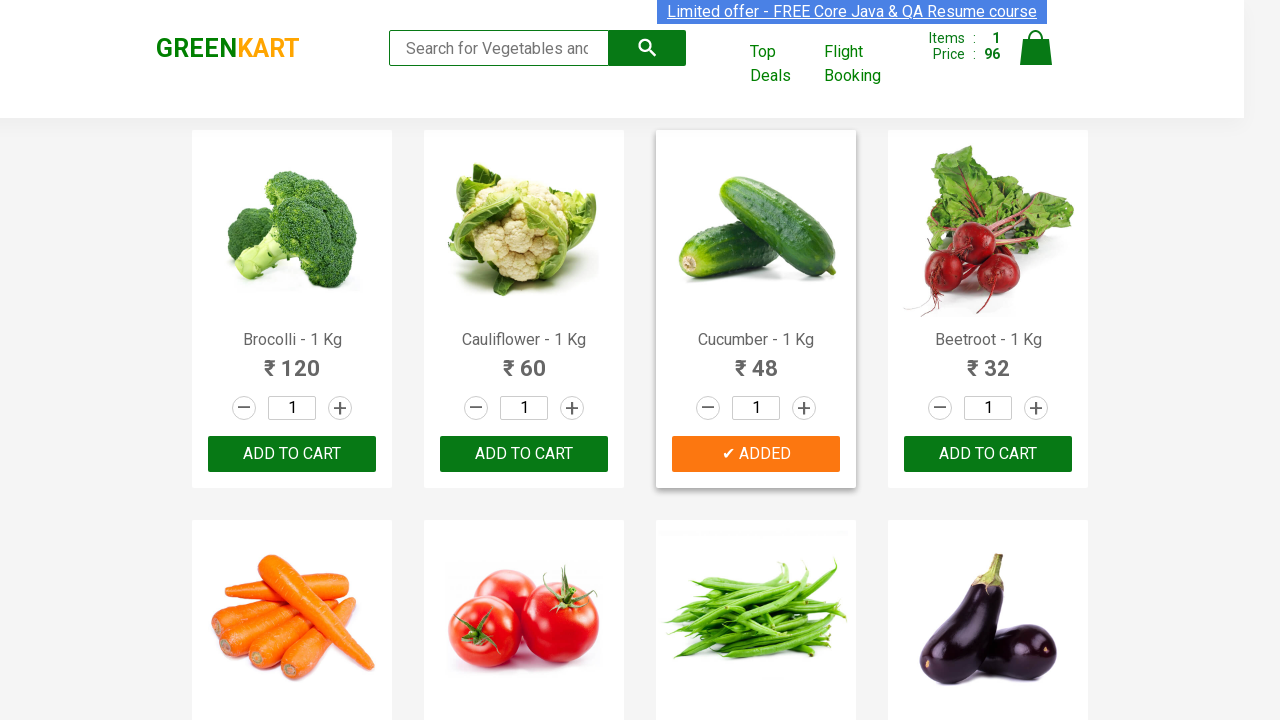

Retrieved product text: 'Carrot - 1 Kg'
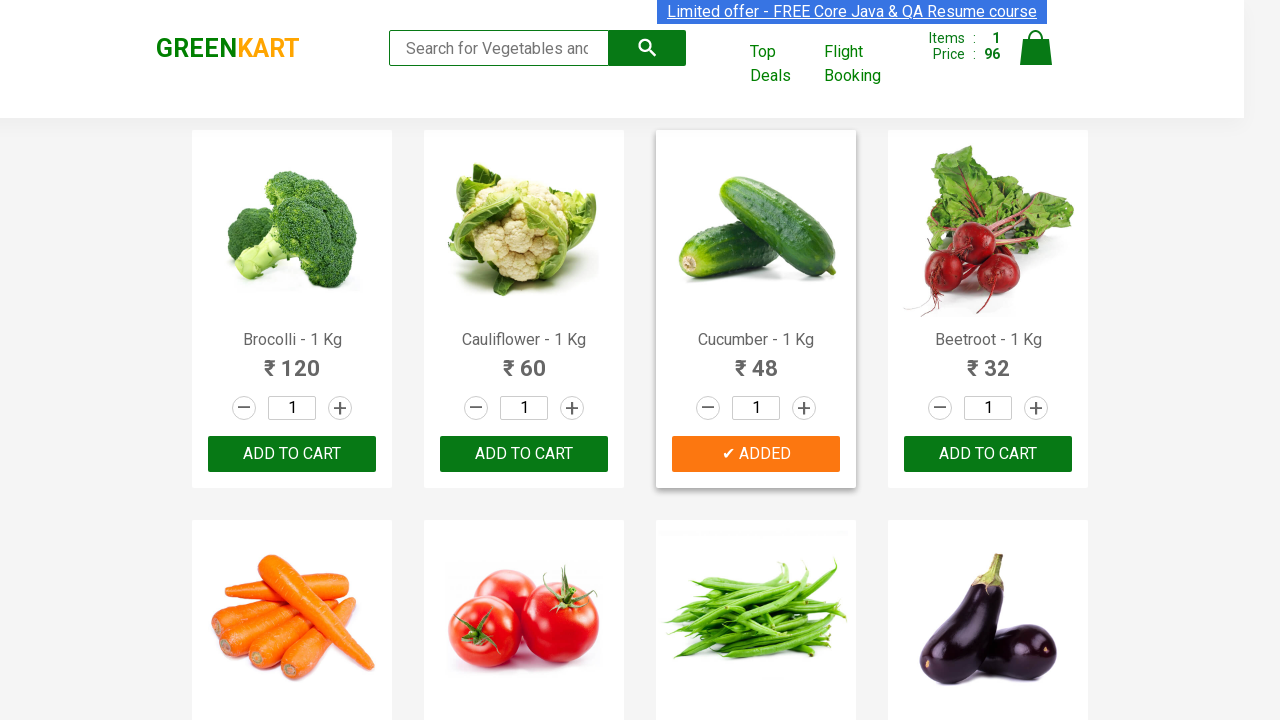

Extracted product name: 'Carrot'
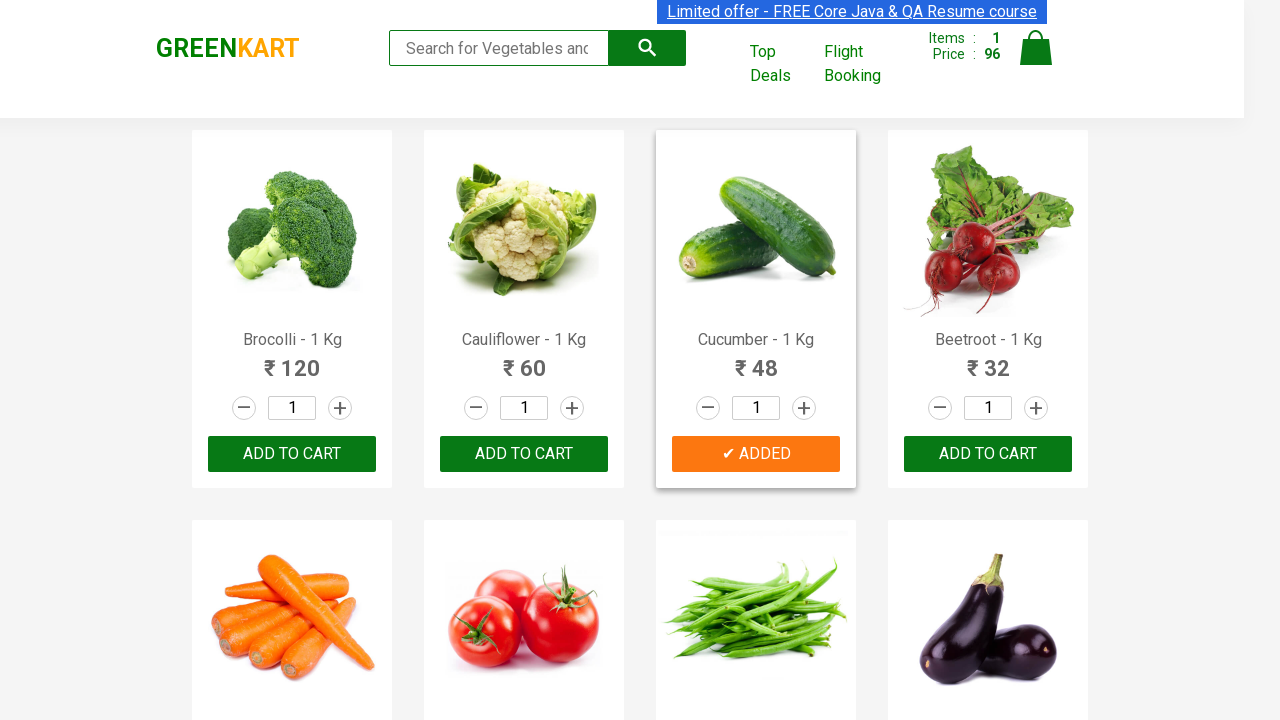

Retrieved product text: 'Tomato - 1 Kg'
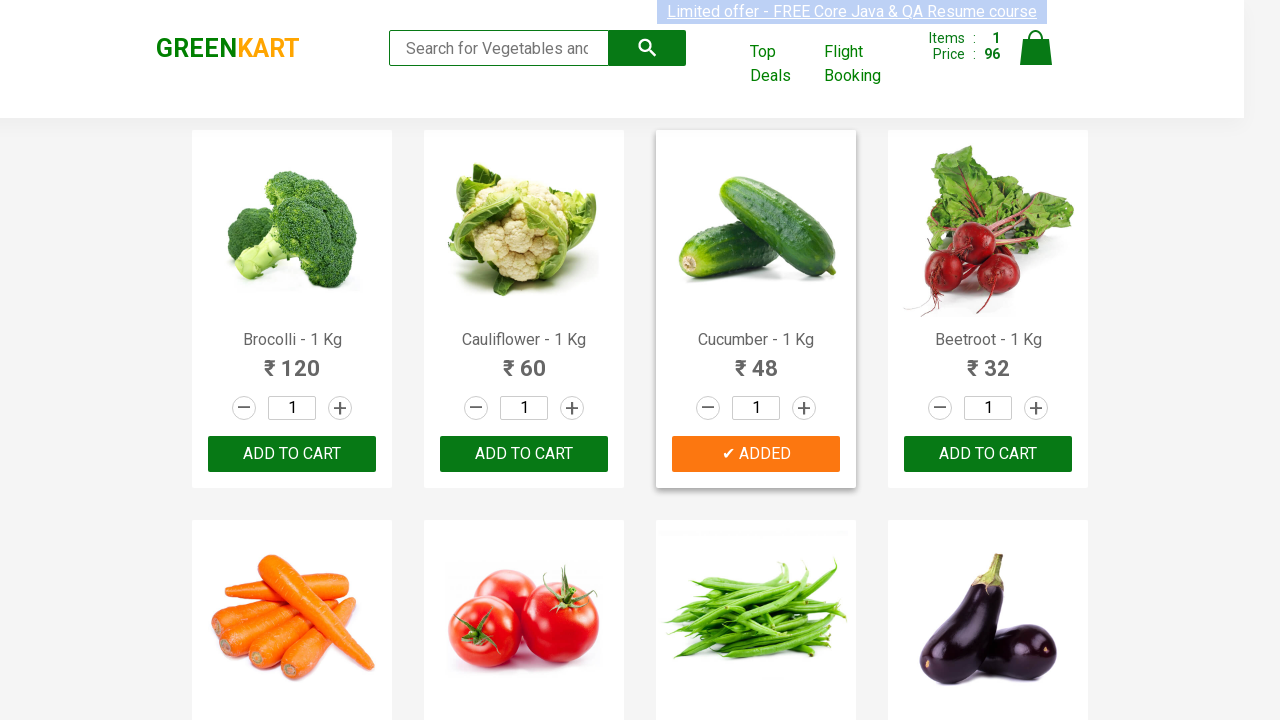

Extracted product name: 'Tomato'
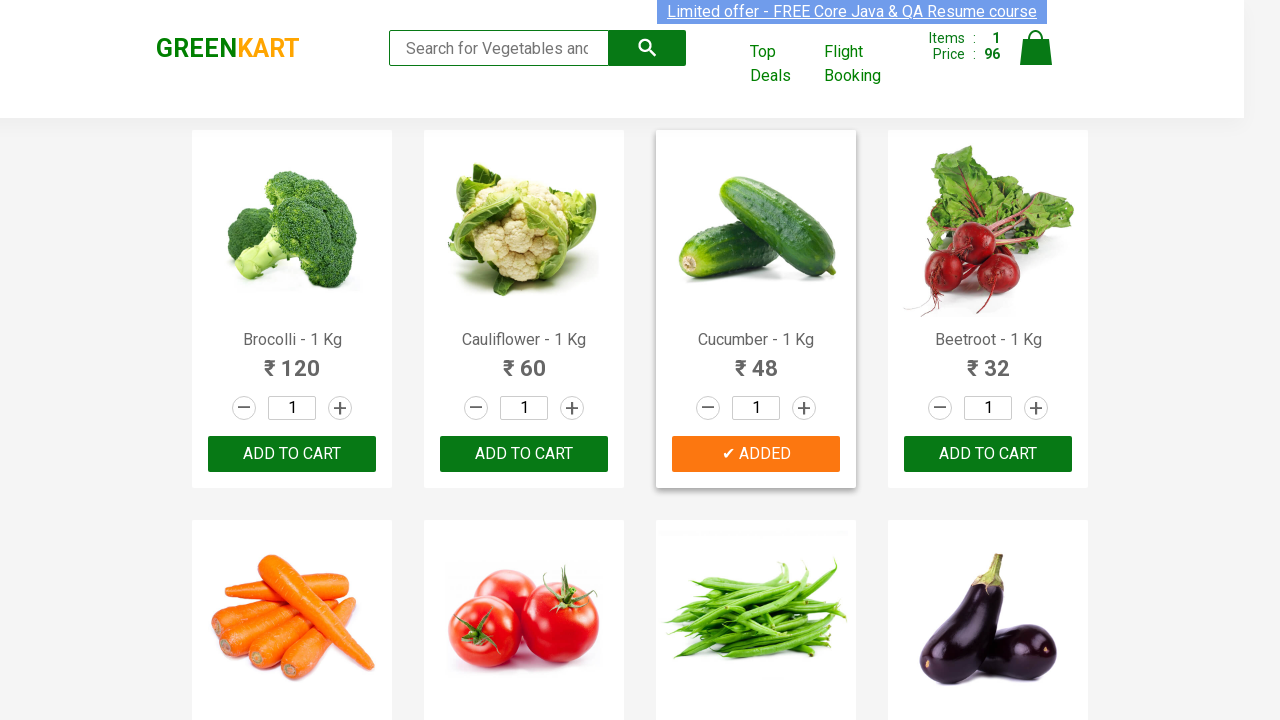

Retrieved product text: 'Beans - 1 Kg'
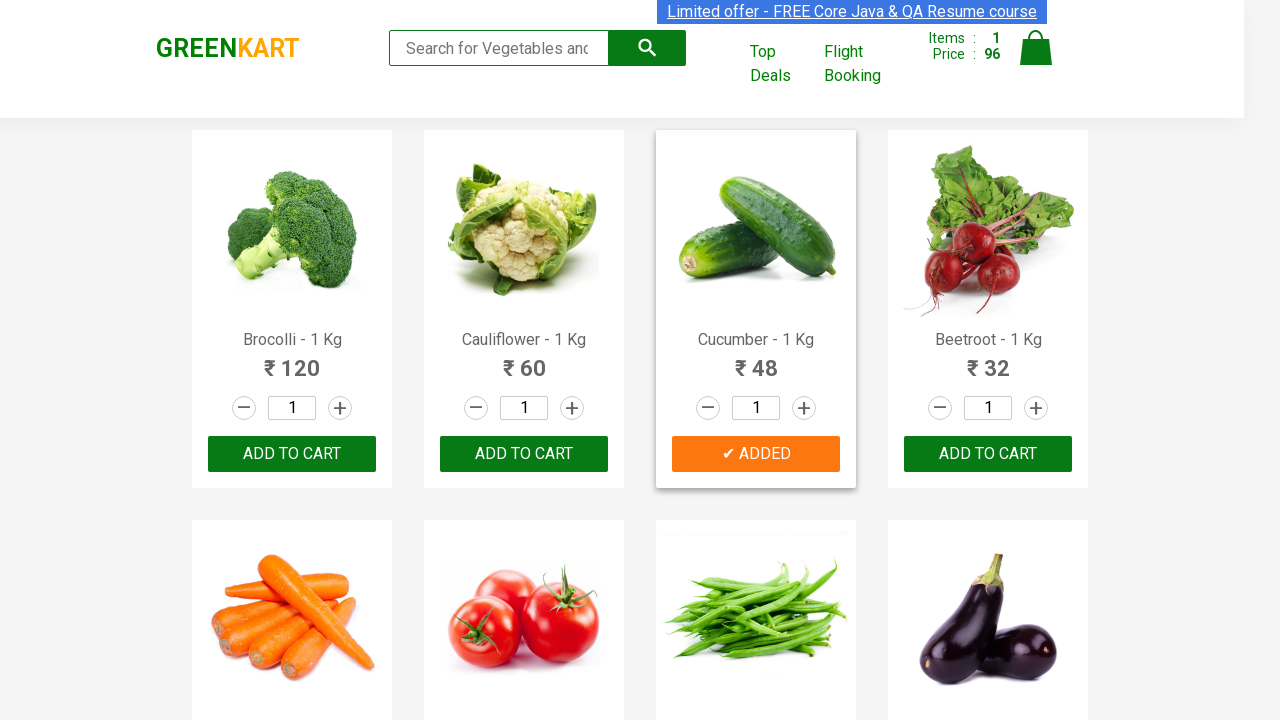

Extracted product name: 'Beans'
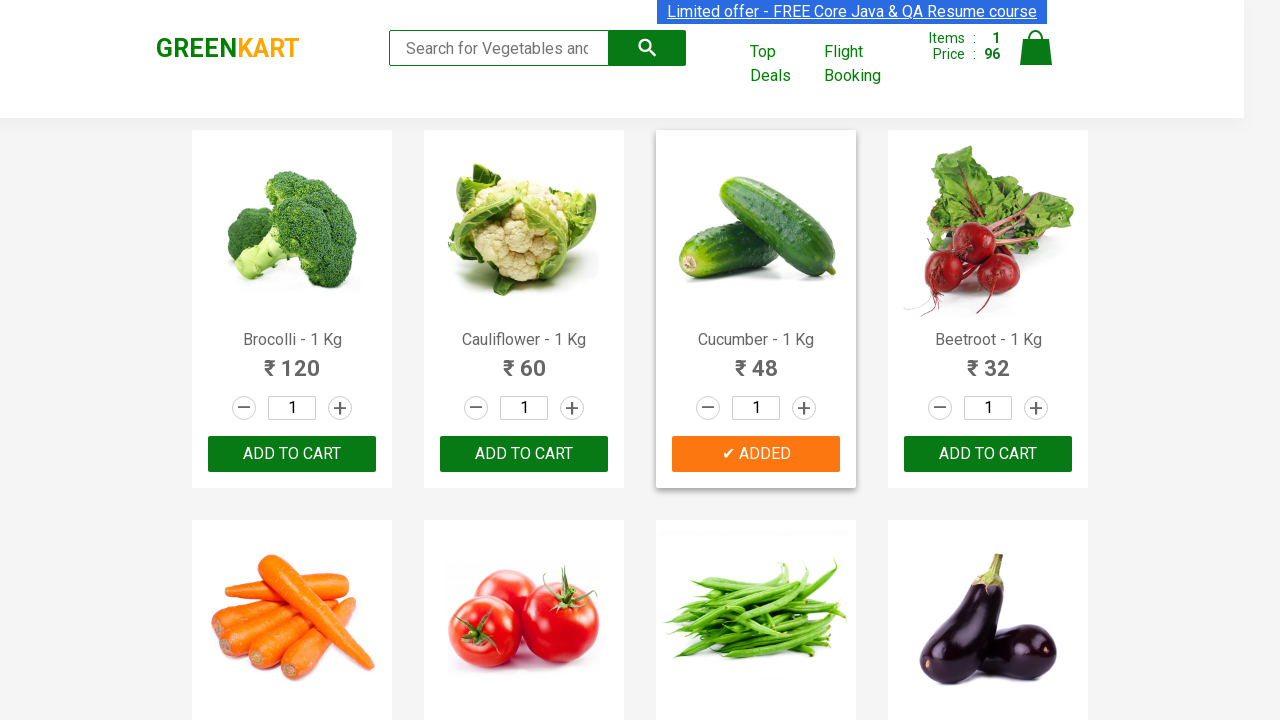

Retrieved product text: 'Brinjal - 1 Kg'
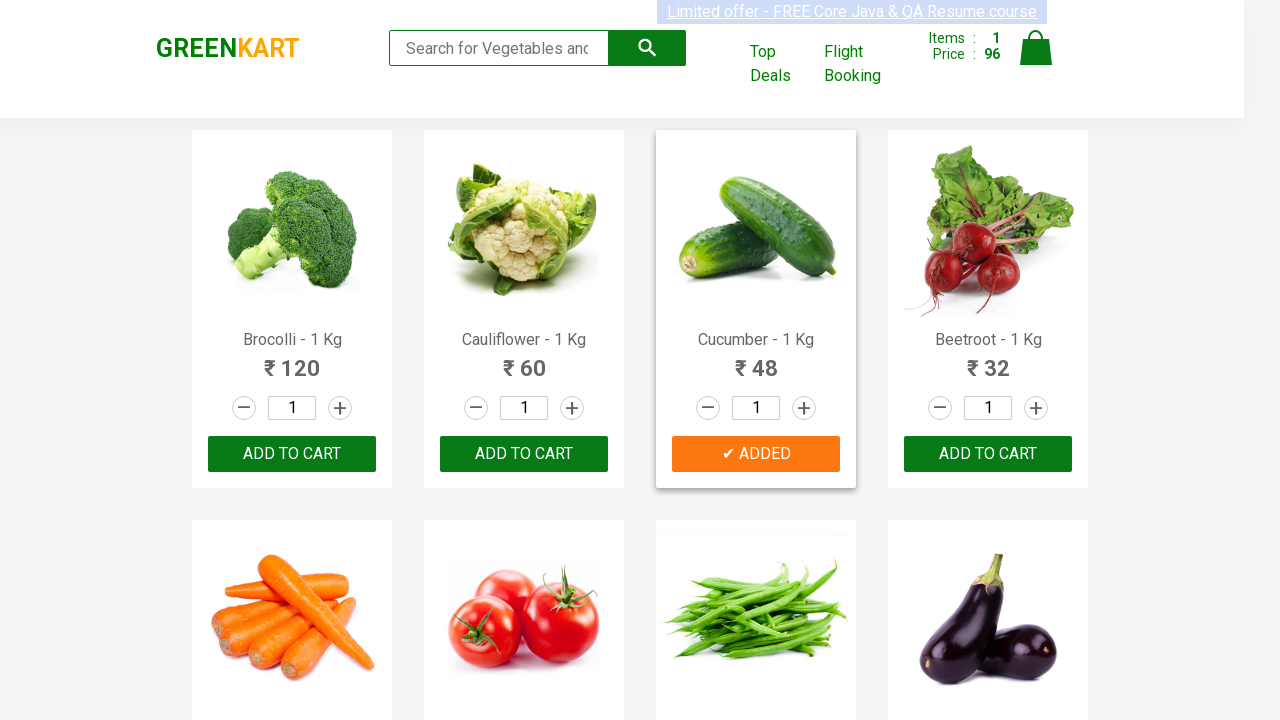

Extracted product name: 'Brinjal'
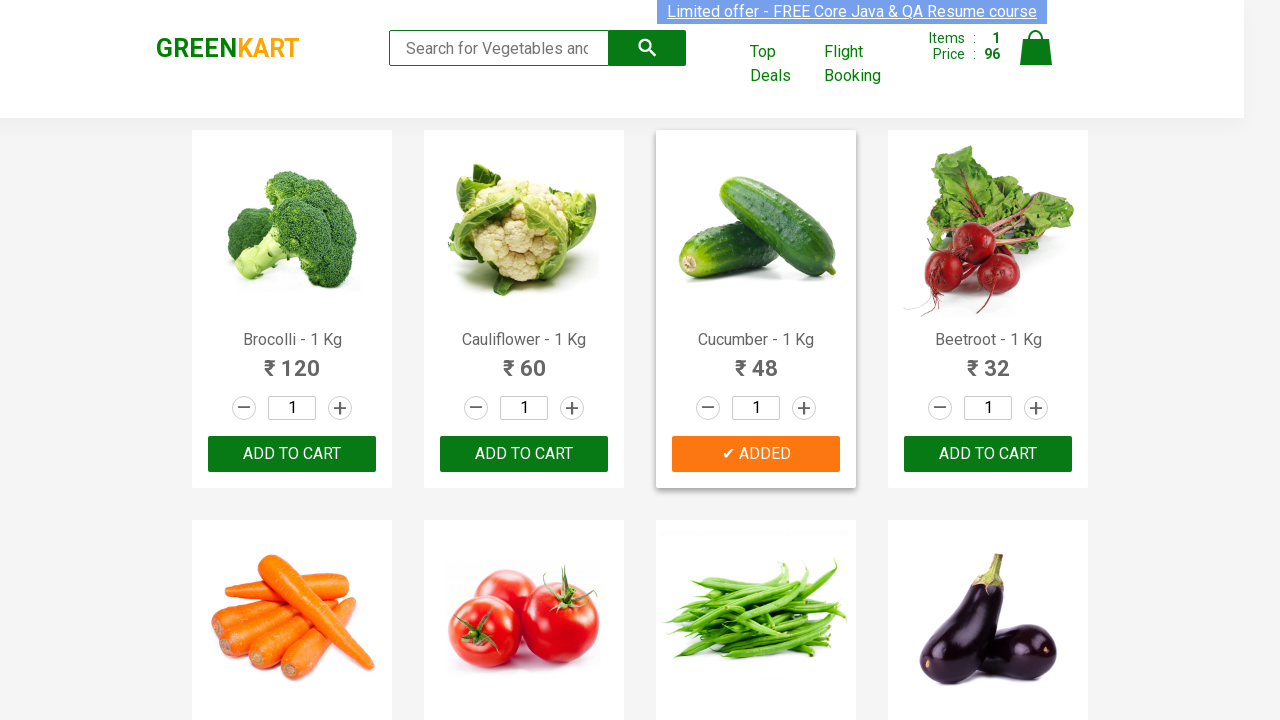

Retrieved product text: 'Capsicum'
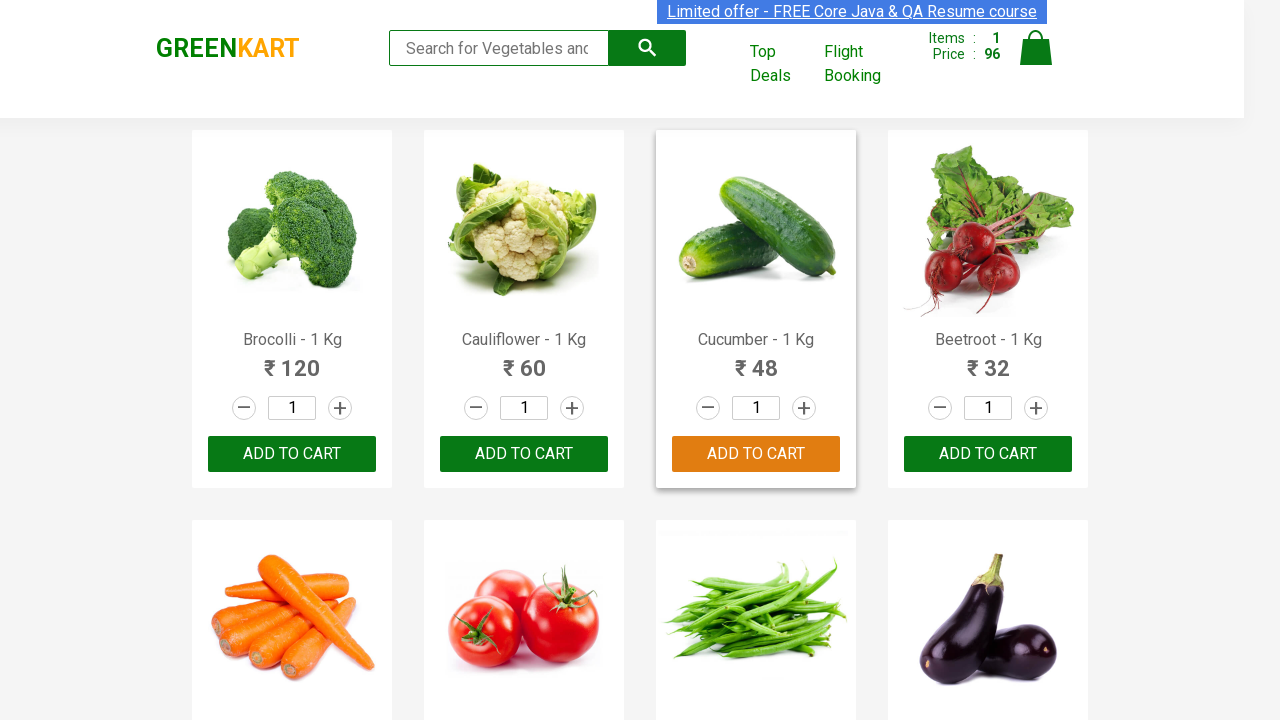

Retrieved product text: 'Mushroom - 1 Kg'
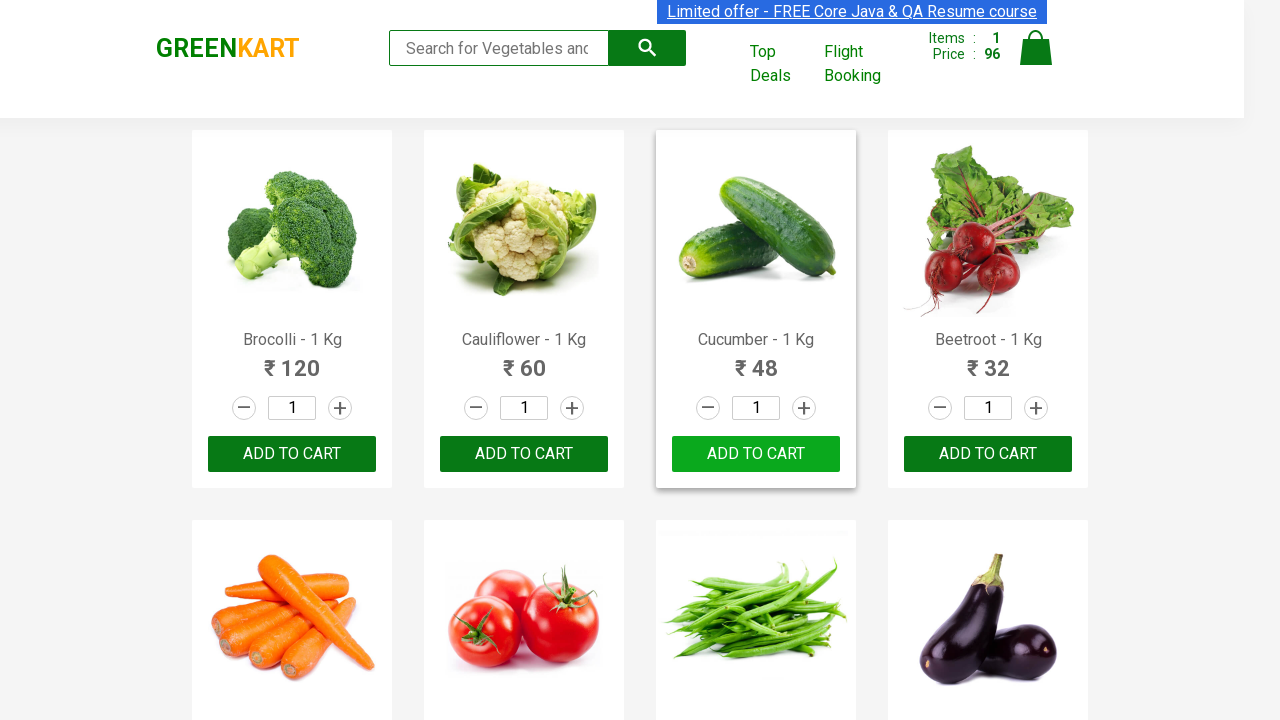

Extracted product name: 'Mushroom'
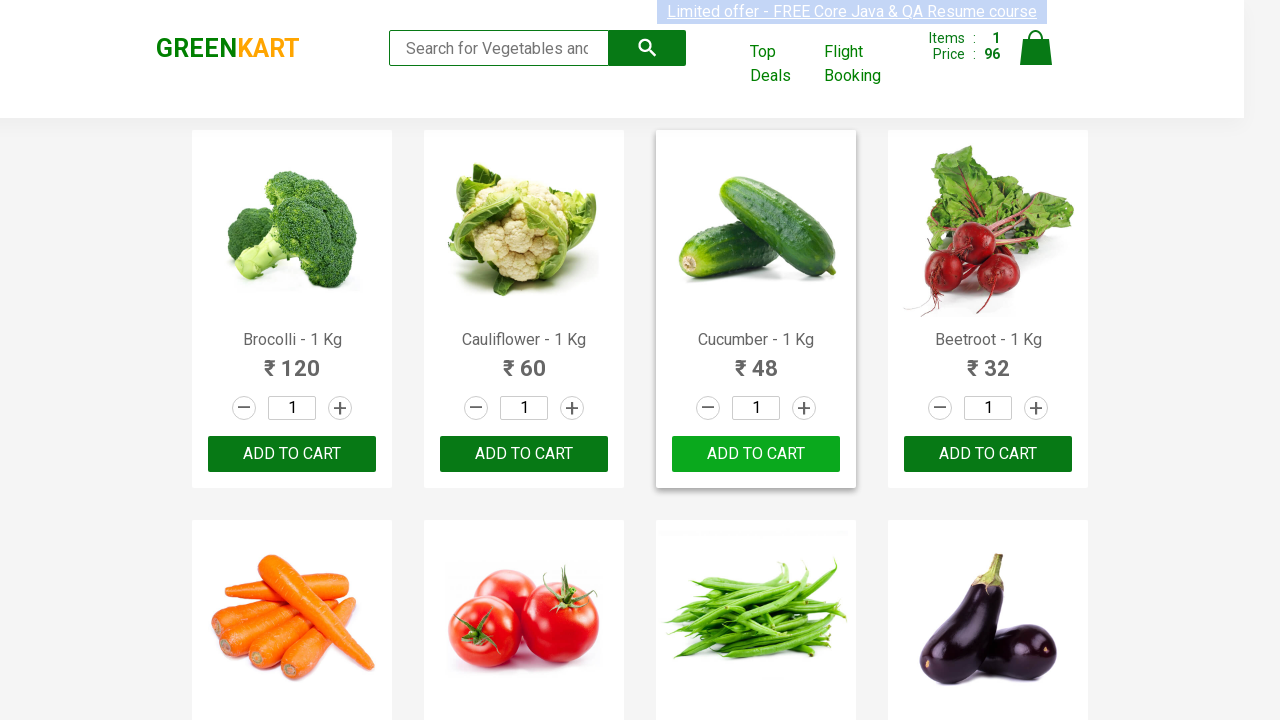

Retrieved product text: 'Potato - 1 Kg'
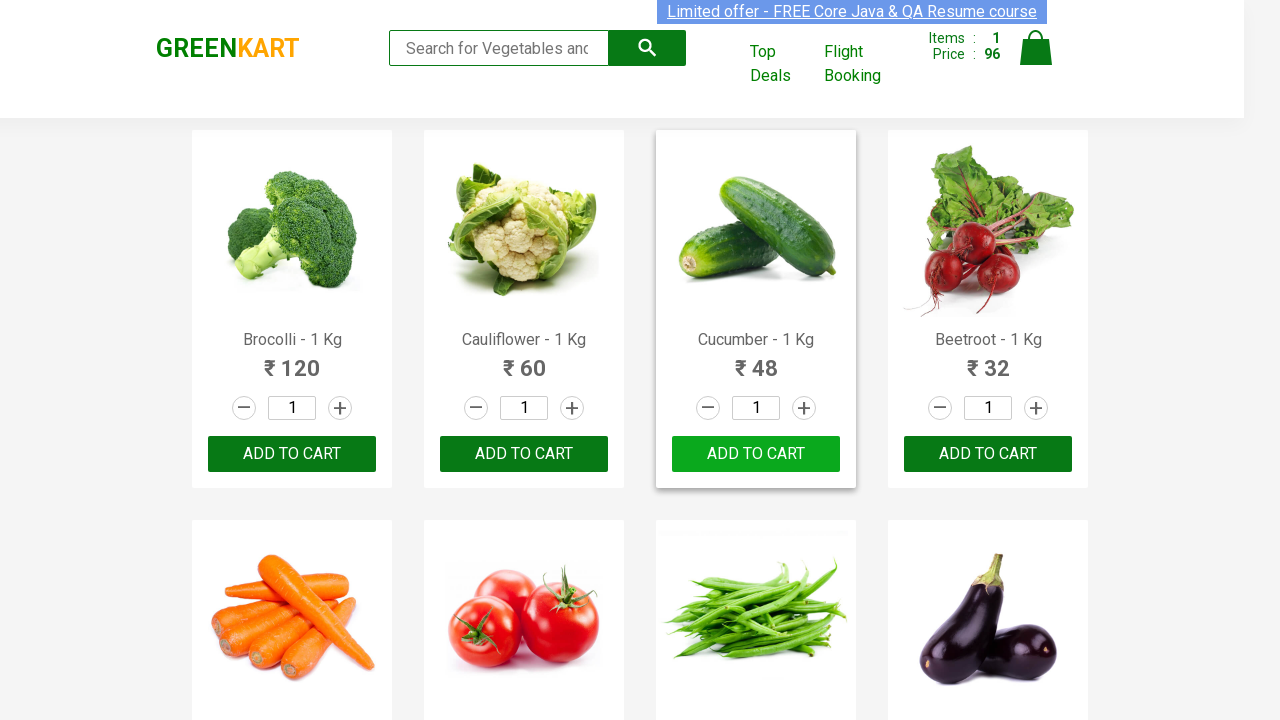

Extracted product name: 'Potato'
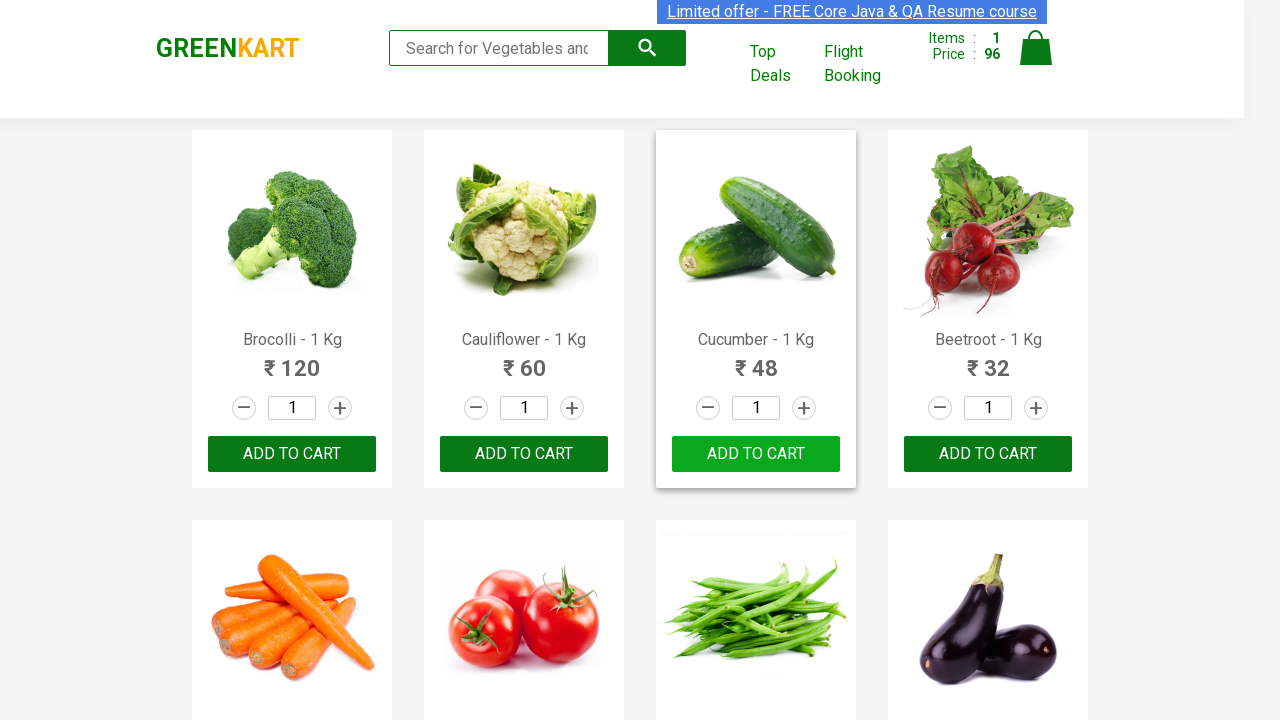

Retrieved product text: 'Pumpkin - 1 Kg'
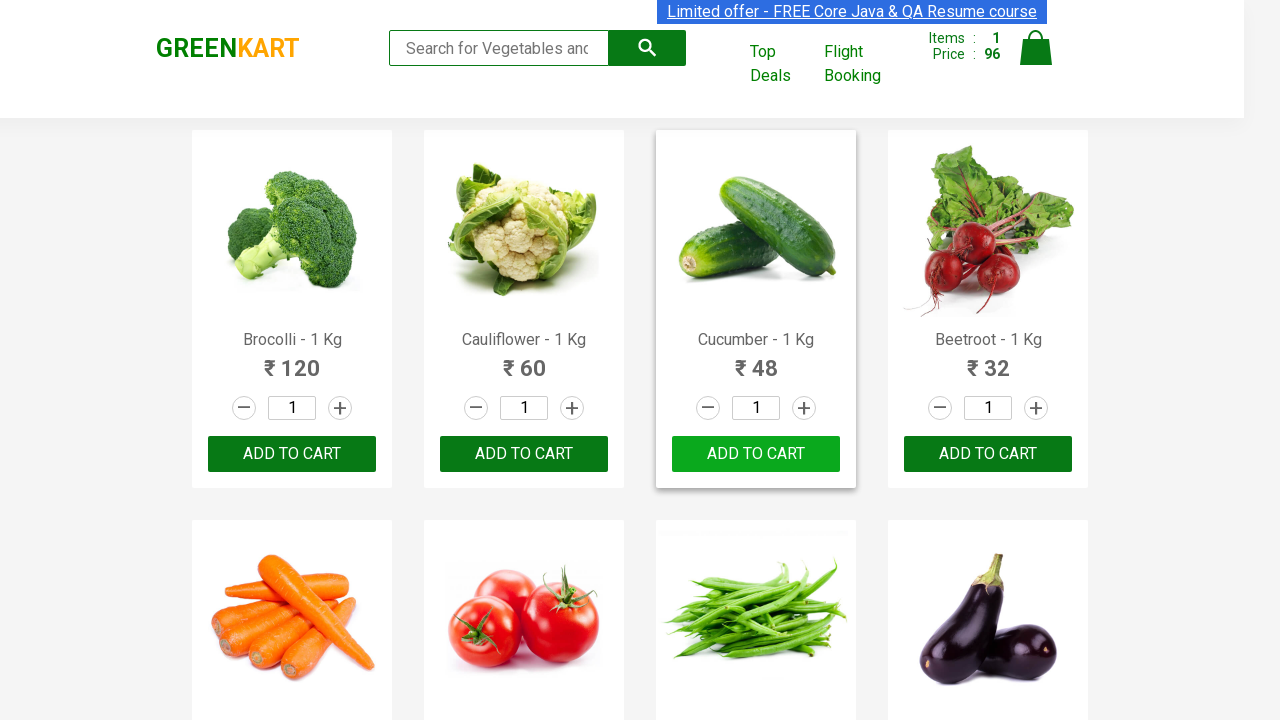

Extracted product name: 'Pumpkin'
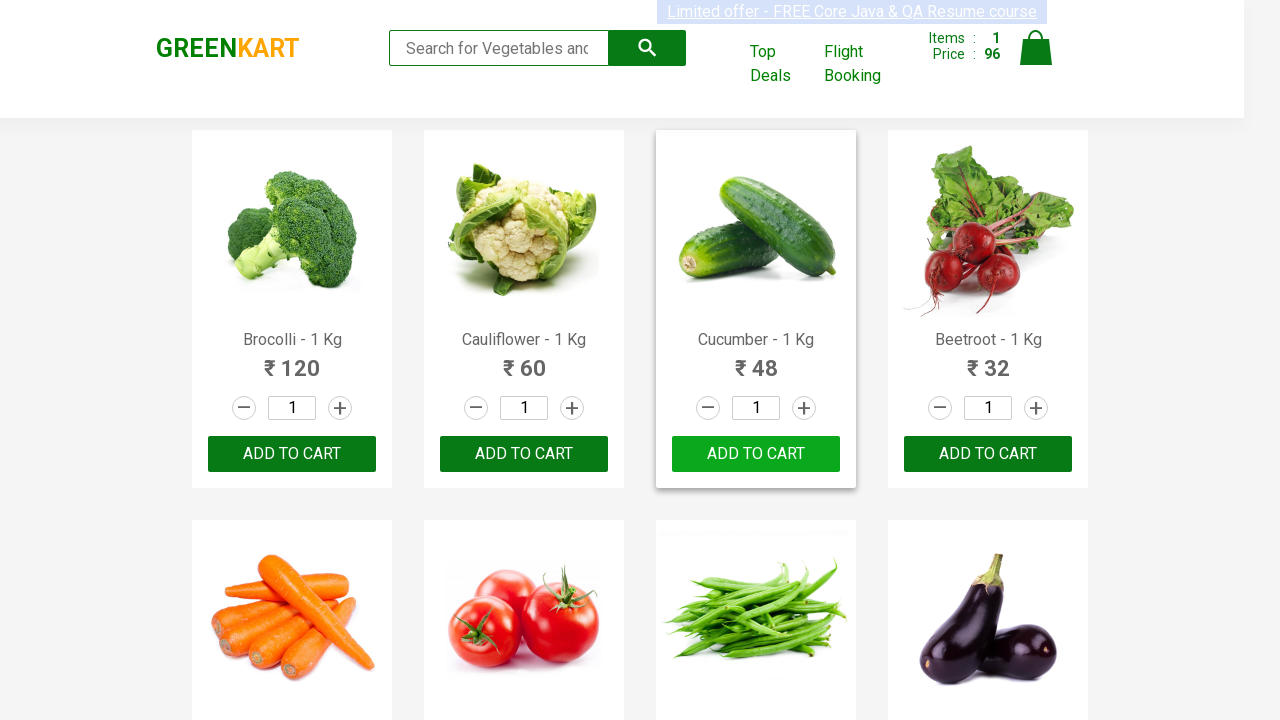

Clicked 'Add to Cart' button for 'Pumpkin' at (988, 360) on .product-name >> nth=12 >> xpath=parent::div//div[@class='product-action']/butto
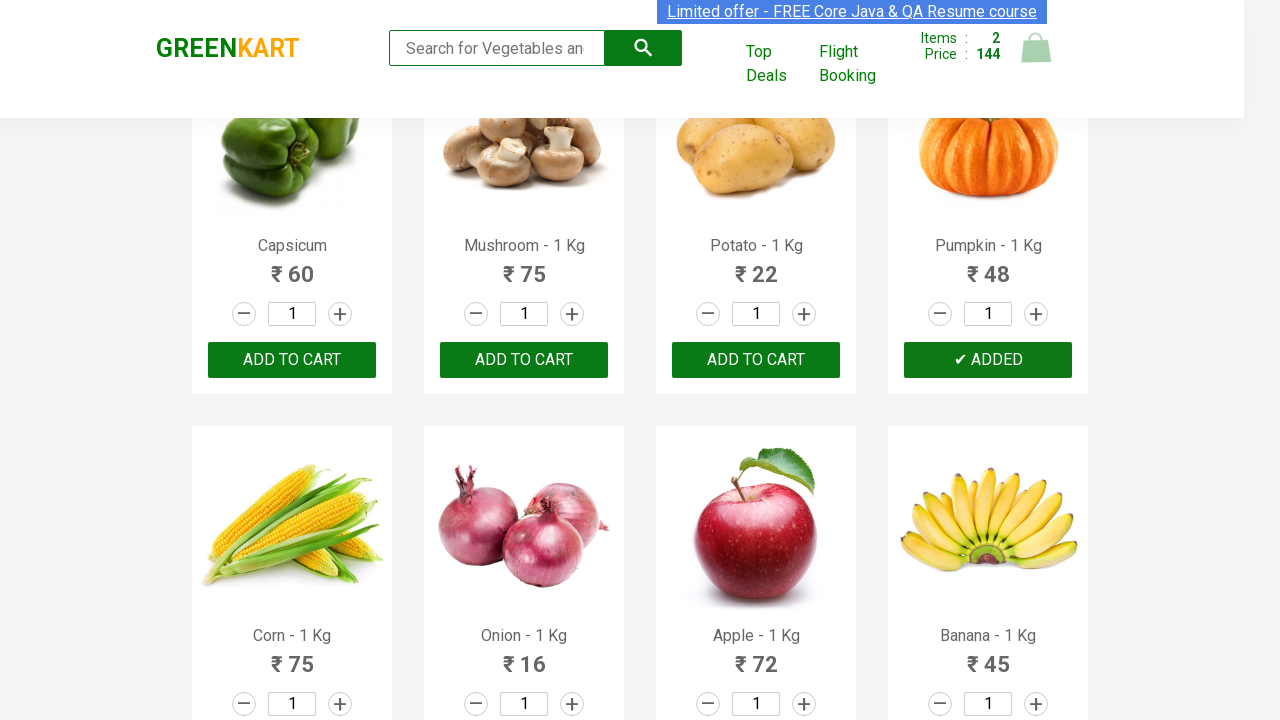

Retrieved product text: 'Pumpkin - 1 Kg'
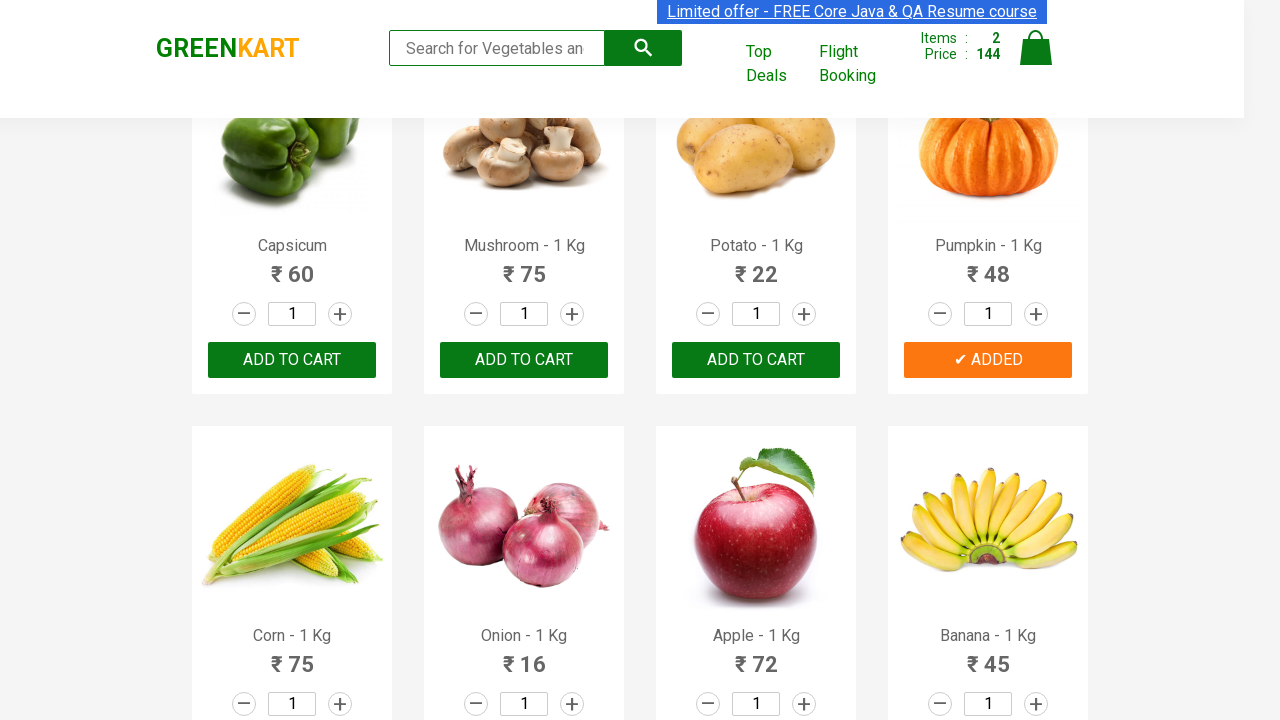

Extracted product name: 'Pumpkin'
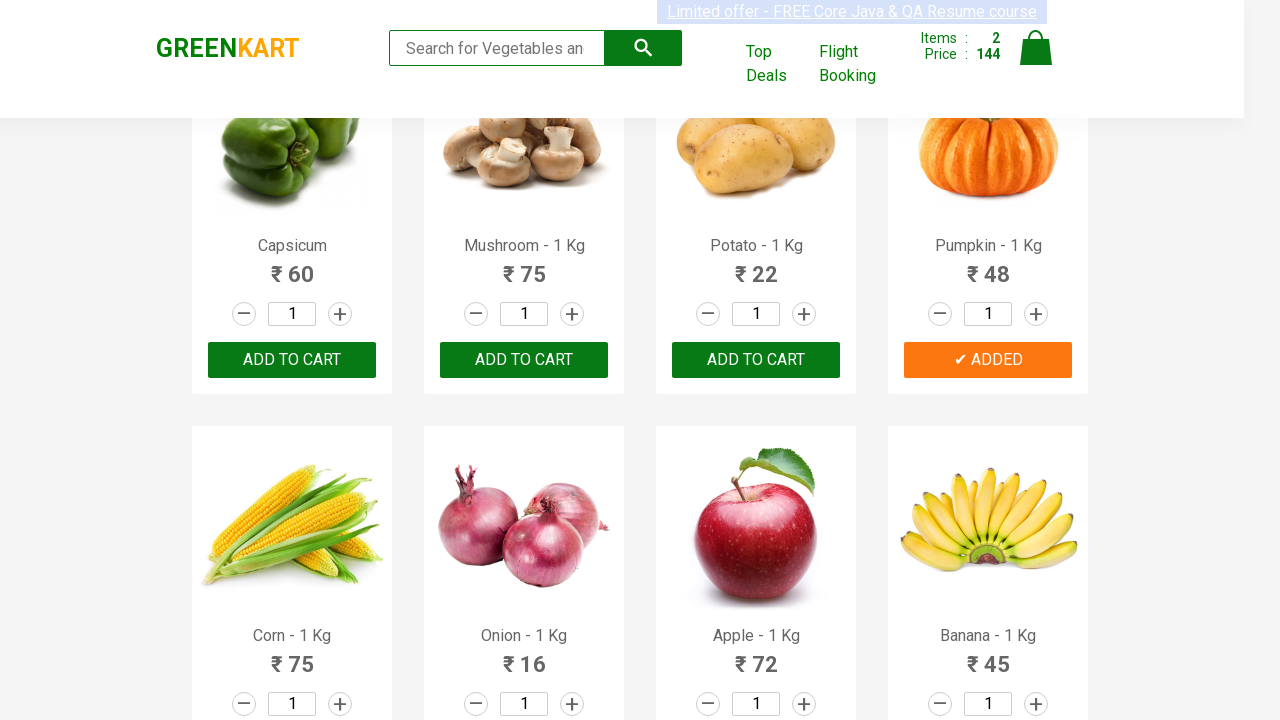

Clicked 'Add to Cart' button for 'Pumpkin' at (988, 360) on .product-name >> nth=13 >> xpath=parent::div//div[@class='product-action']/butto
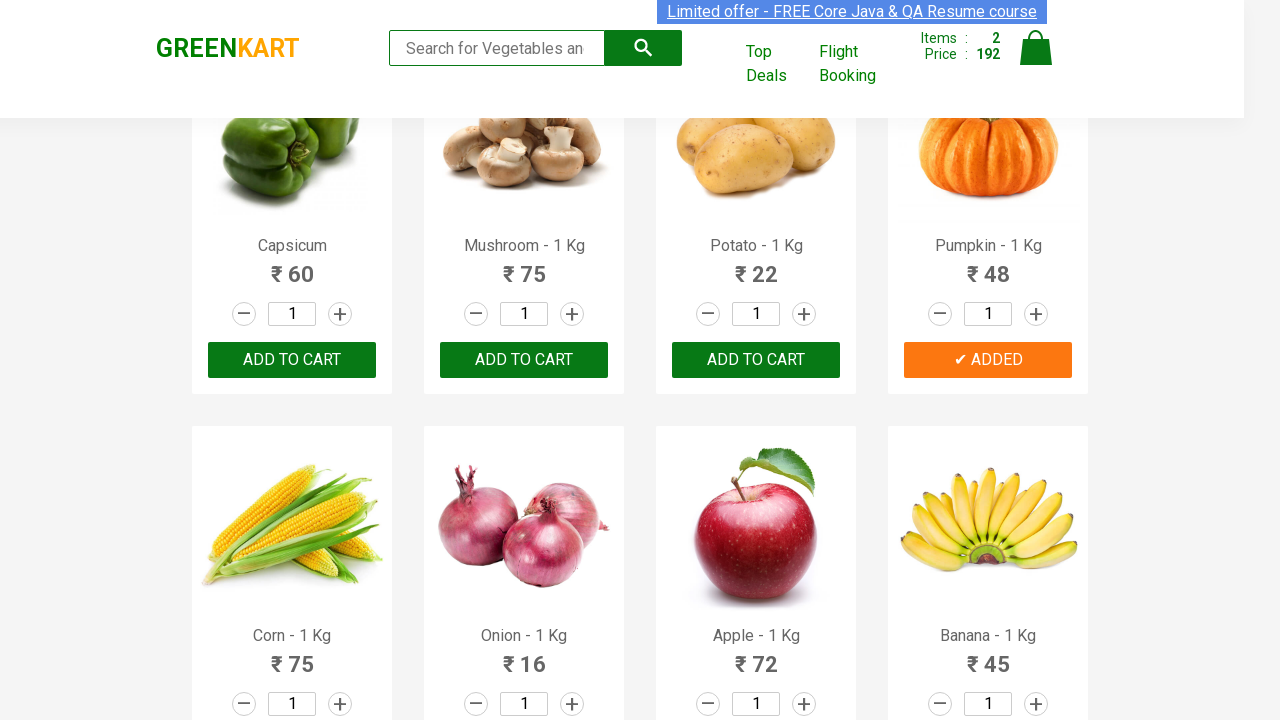

Retrieved product text: 'Corn - 1 Kg'
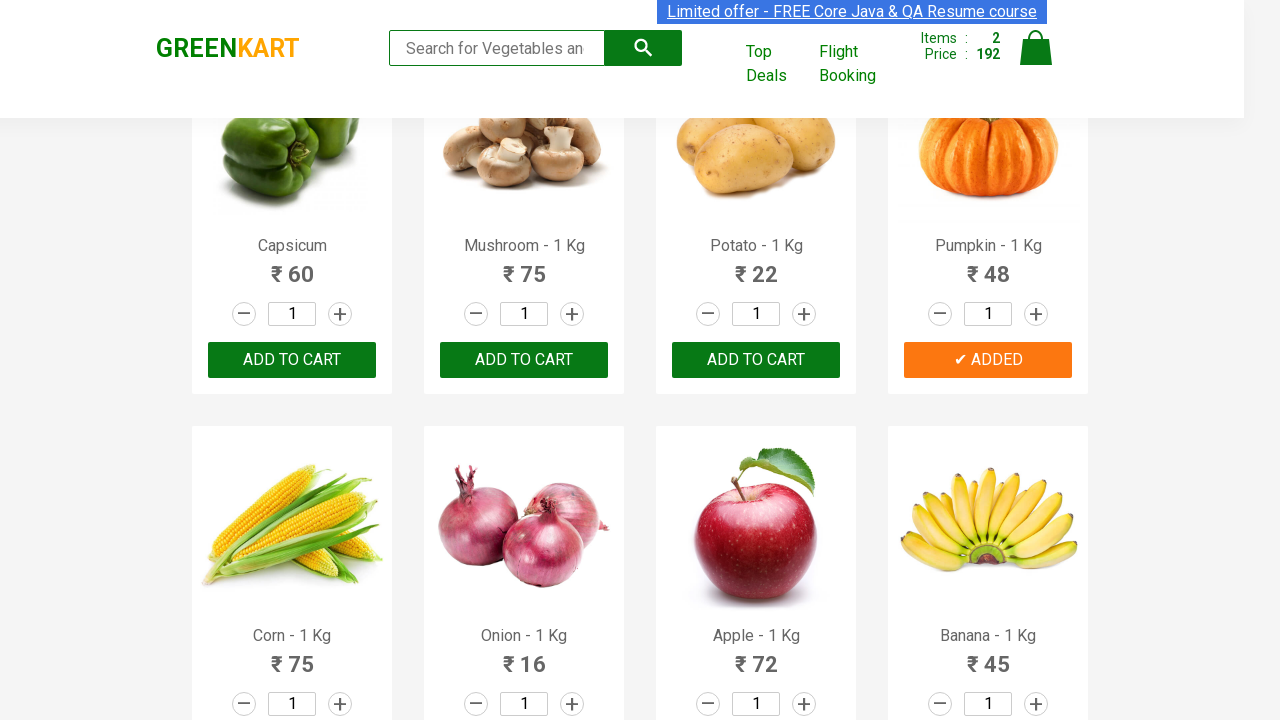

Extracted product name: 'Corn'
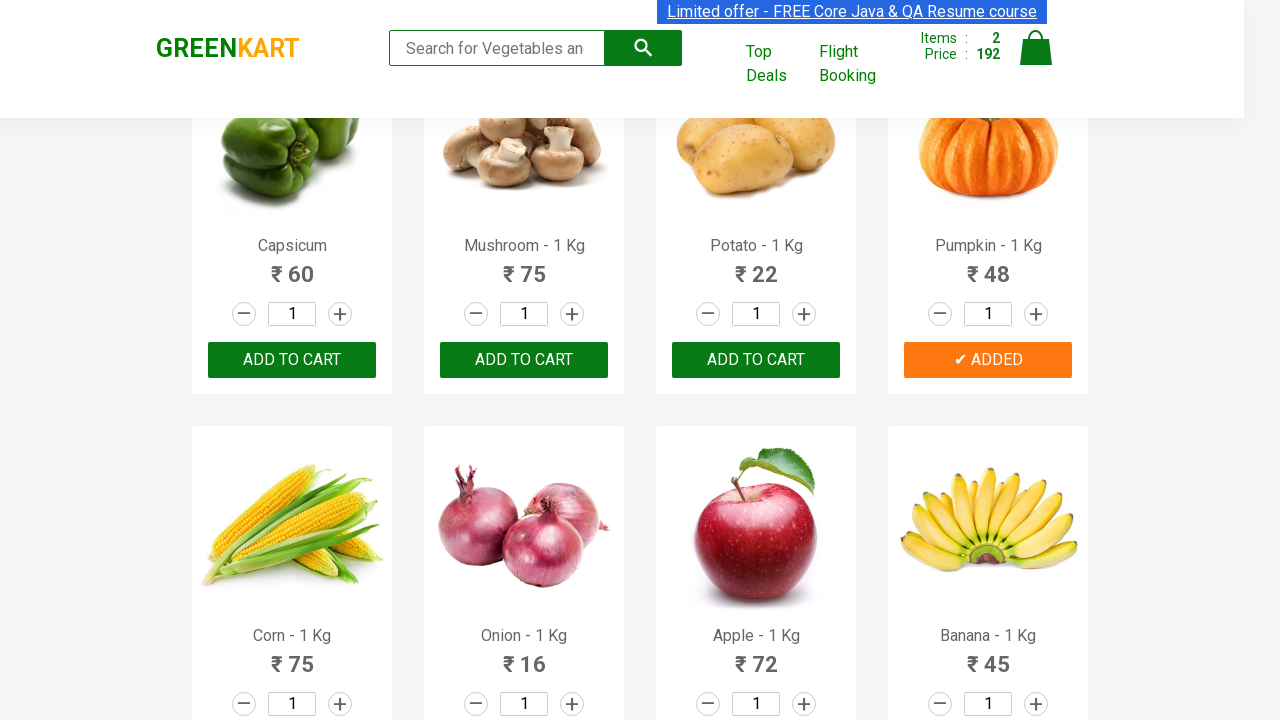

Retrieved product text: 'Onion - 1 Kg'
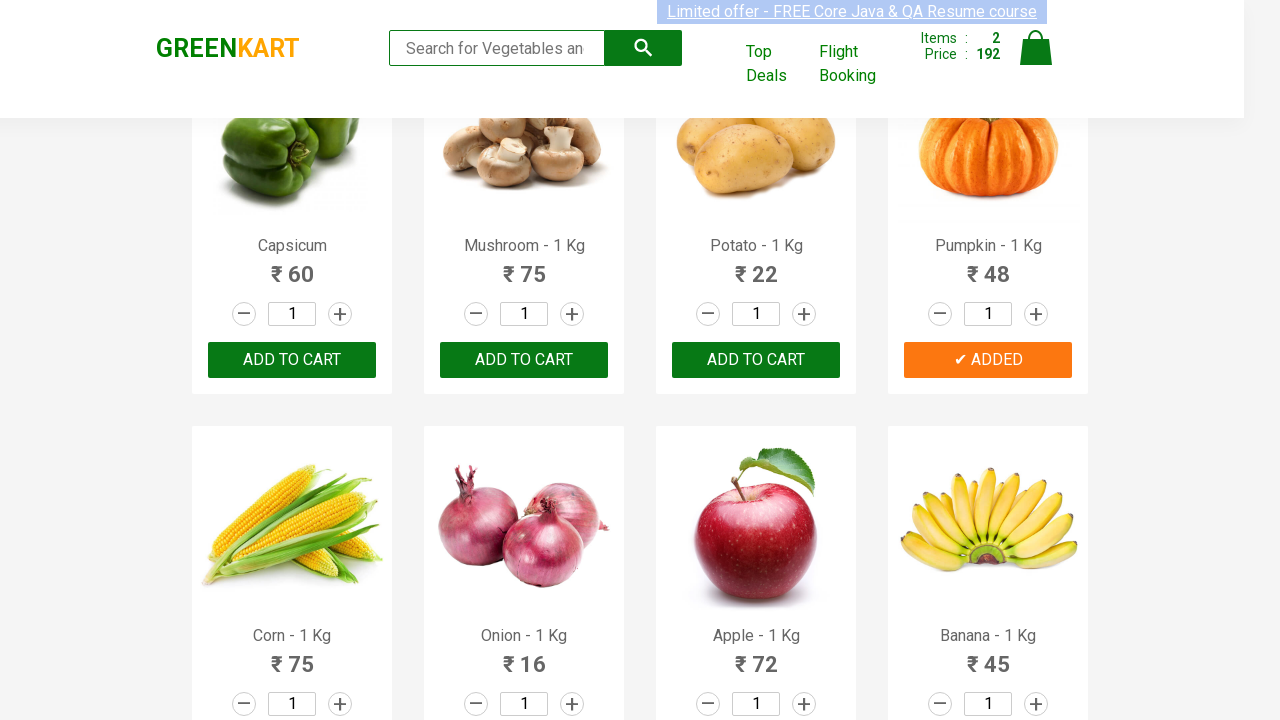

Extracted product name: 'Onion'
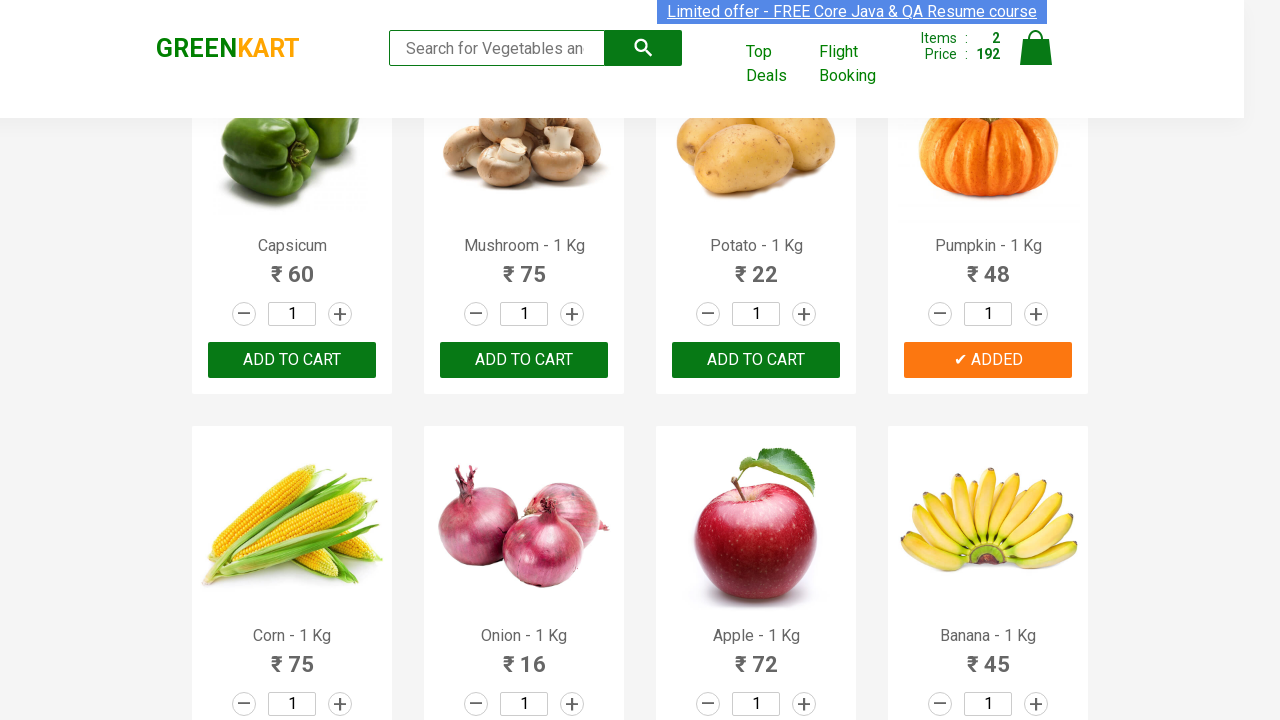

Retrieved product text: 'Apple - 1 Kg'
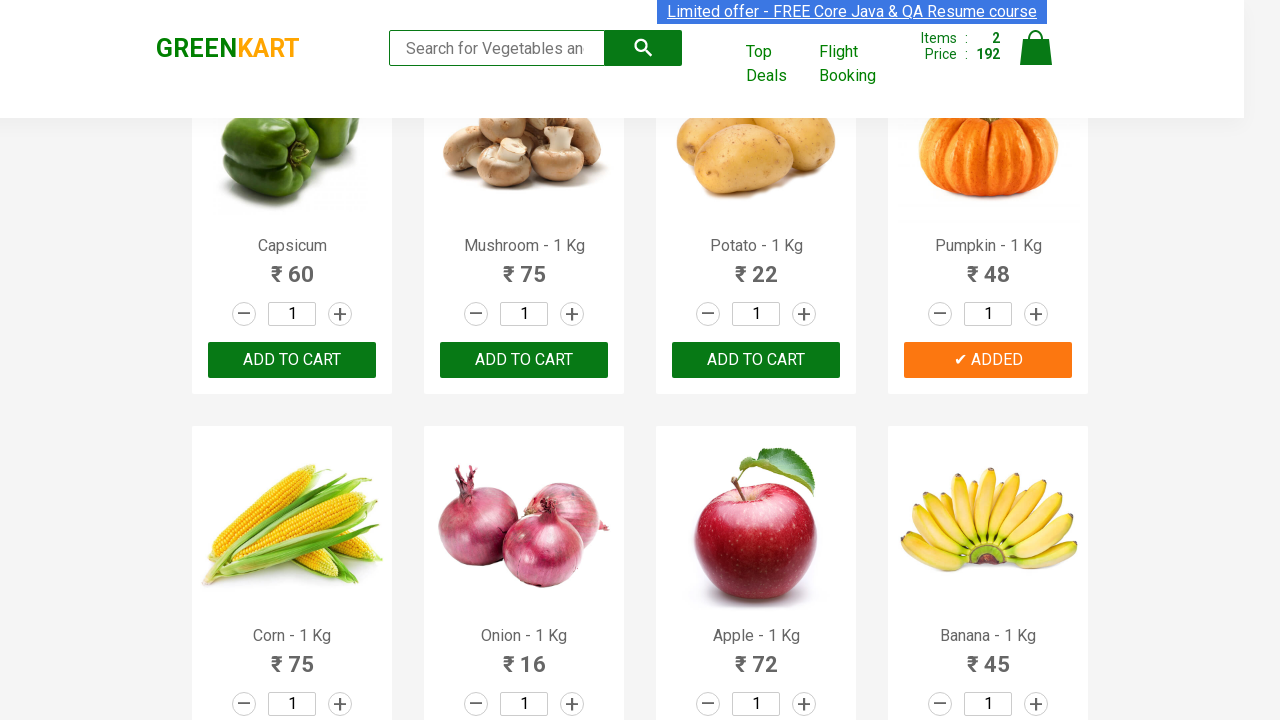

Extracted product name: 'Apple'
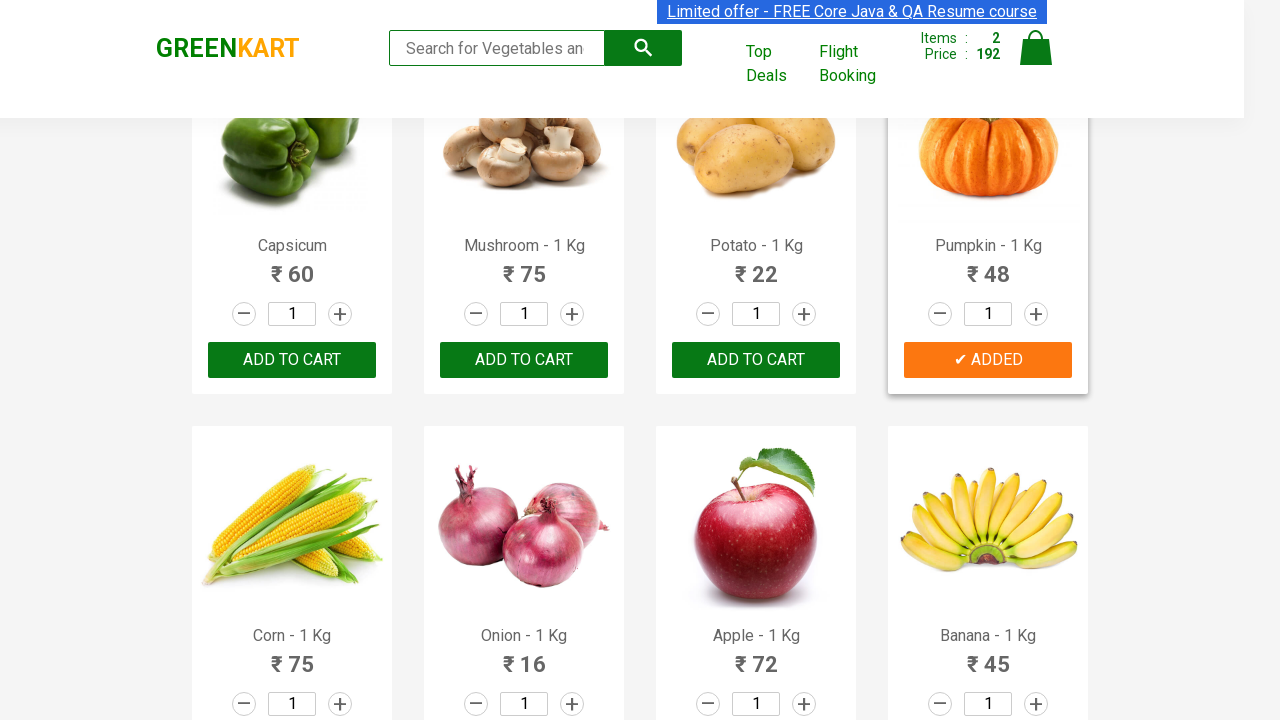

Clicked 'Add to Cart' button for 'Apple' at (756, 360) on .product-name >> nth=16 >> xpath=parent::div//div[@class='product-action']/butto
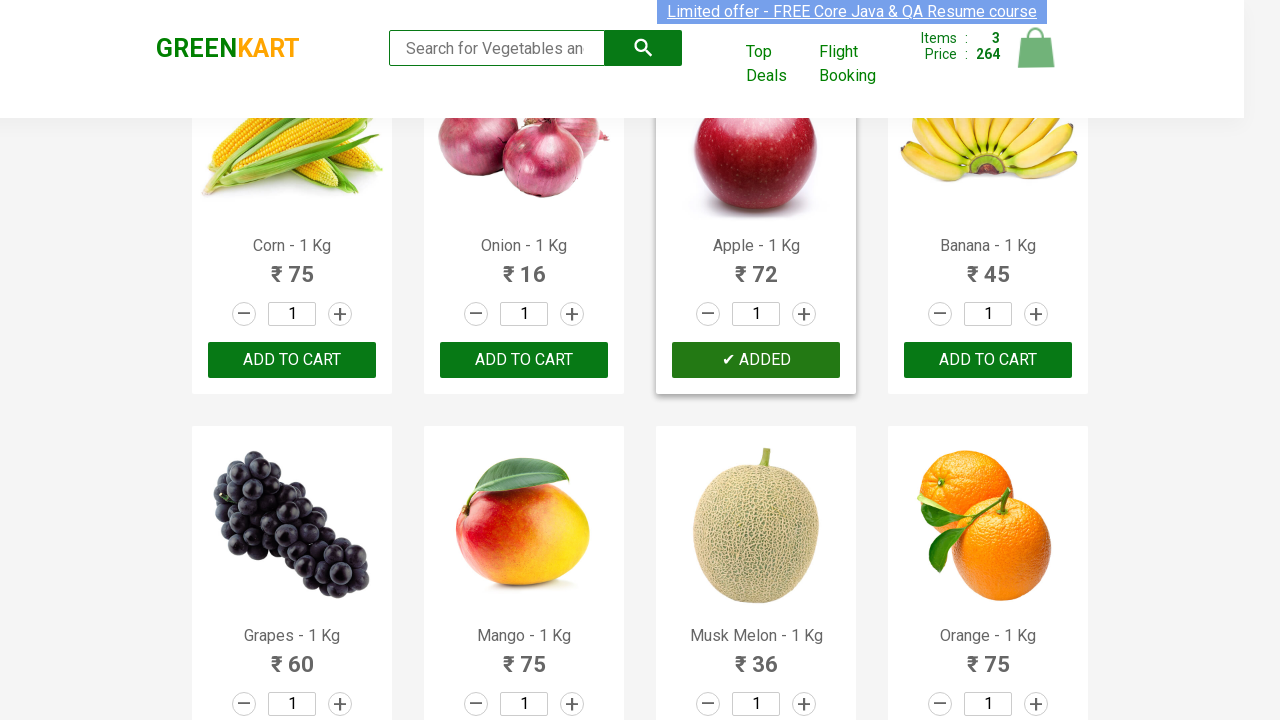

Retrieved product text: 'Apple - 1 Kg'
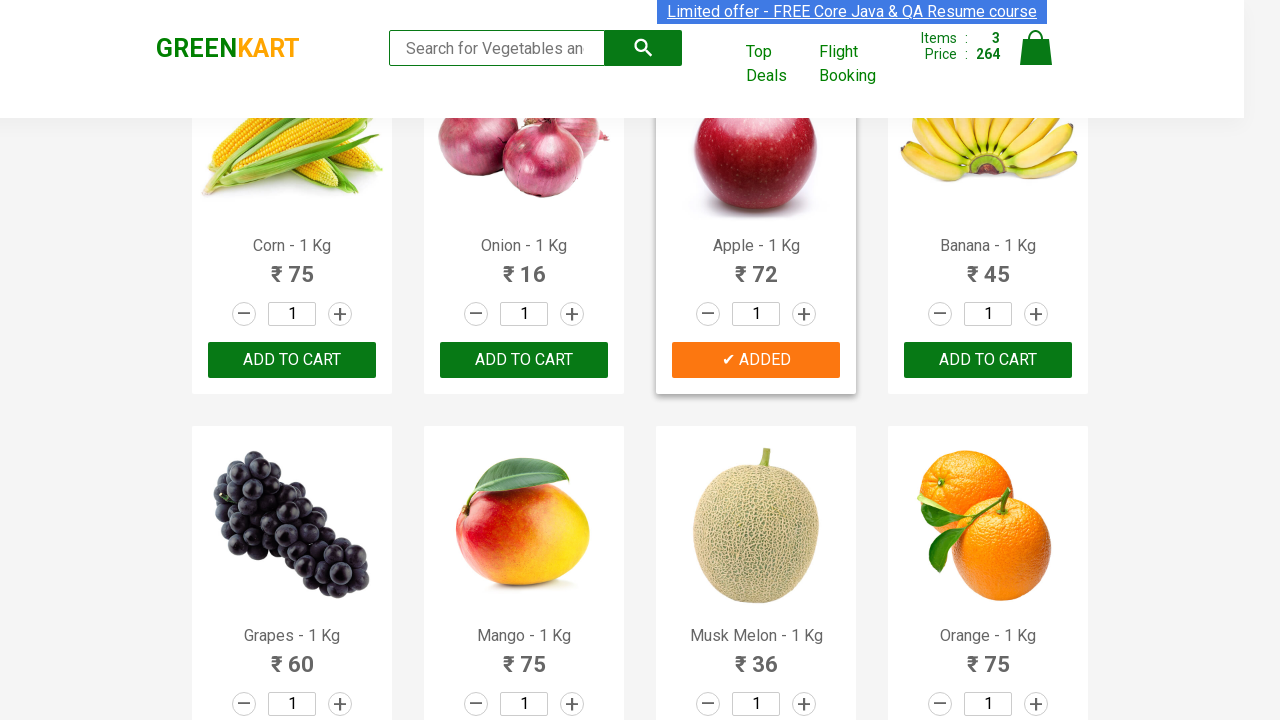

Extracted product name: 'Apple'
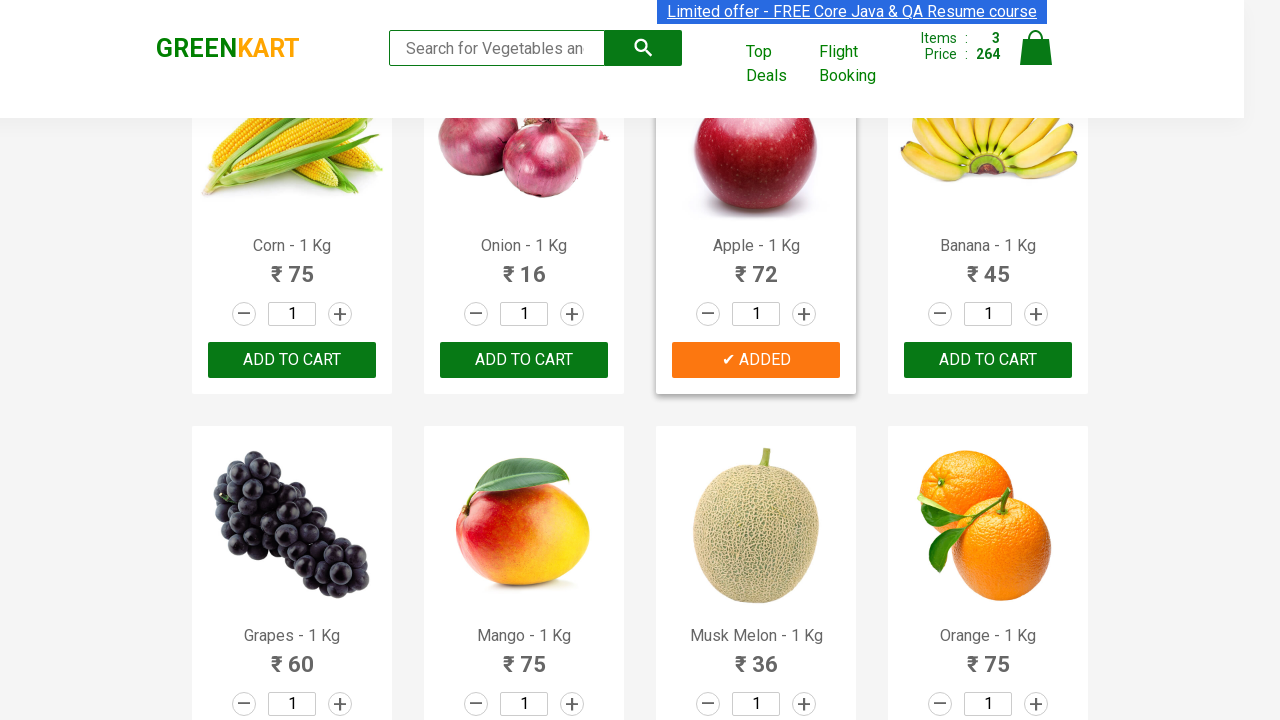

Clicked 'Add to Cart' button for 'Apple' at (756, 360) on .product-name >> nth=17 >> xpath=parent::div//div[@class='product-action']/butto
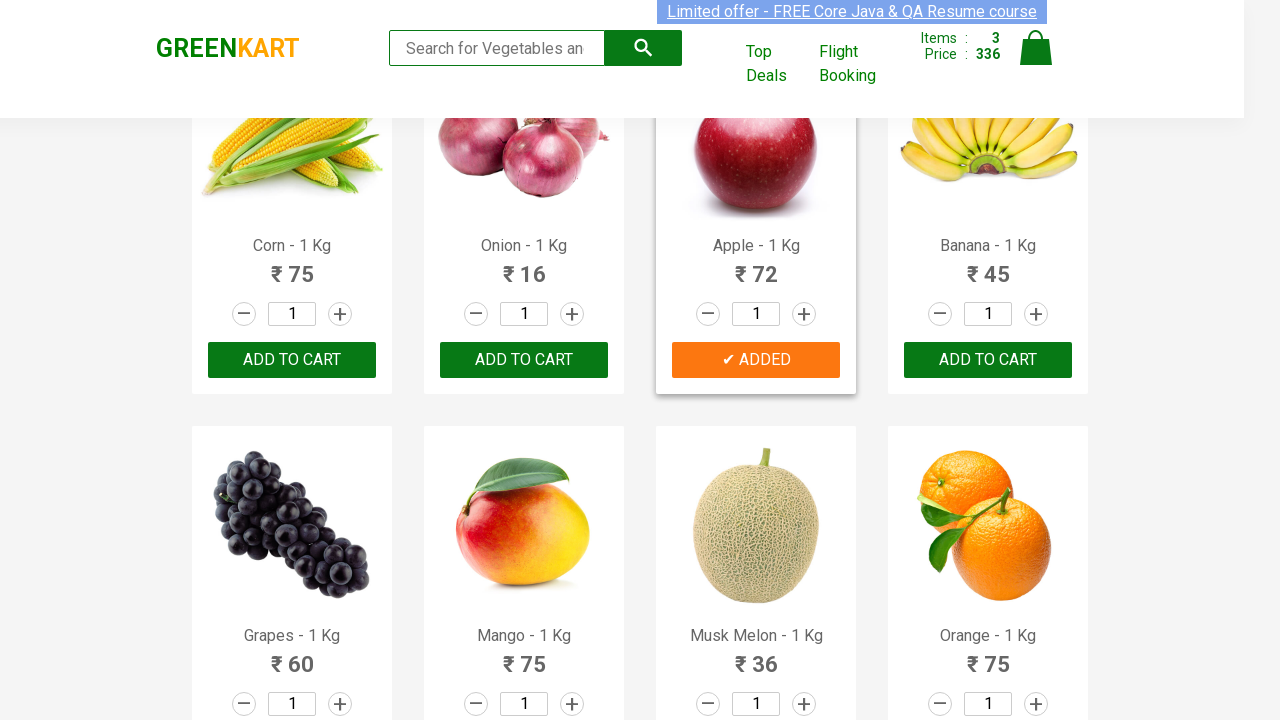

Retrieved product text: 'Banana - 1 Kg'
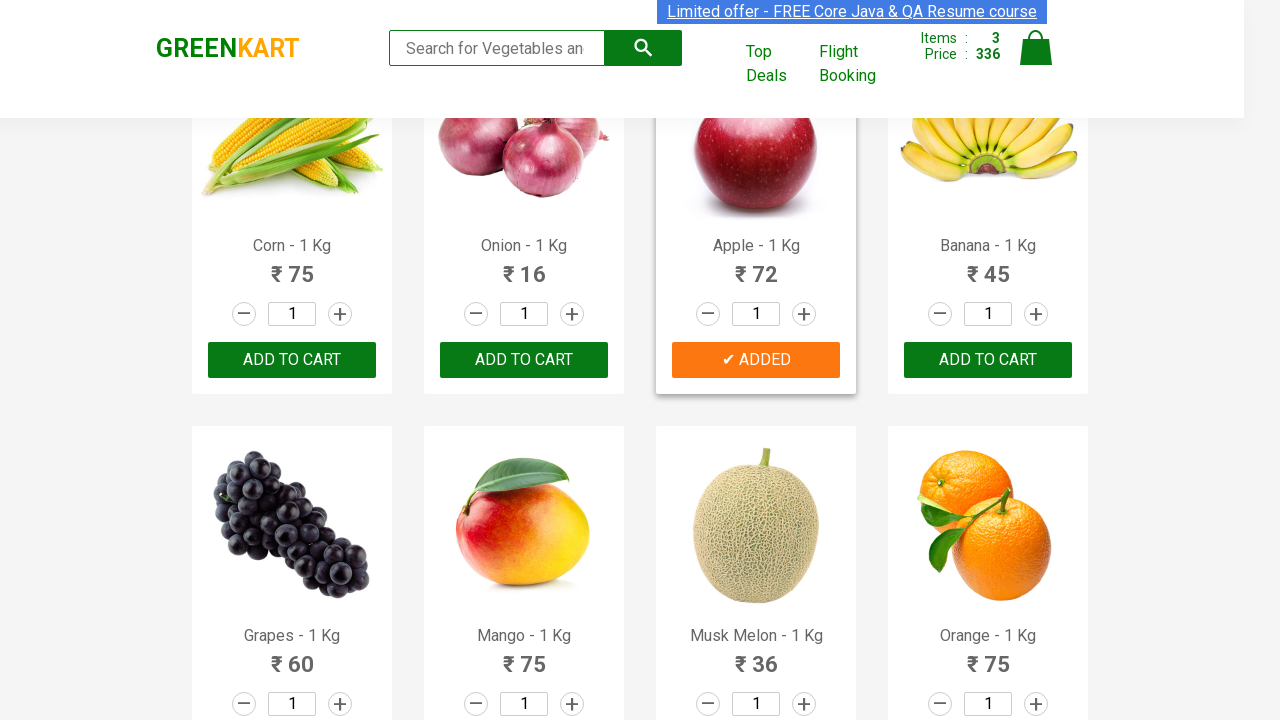

Extracted product name: 'Banana'
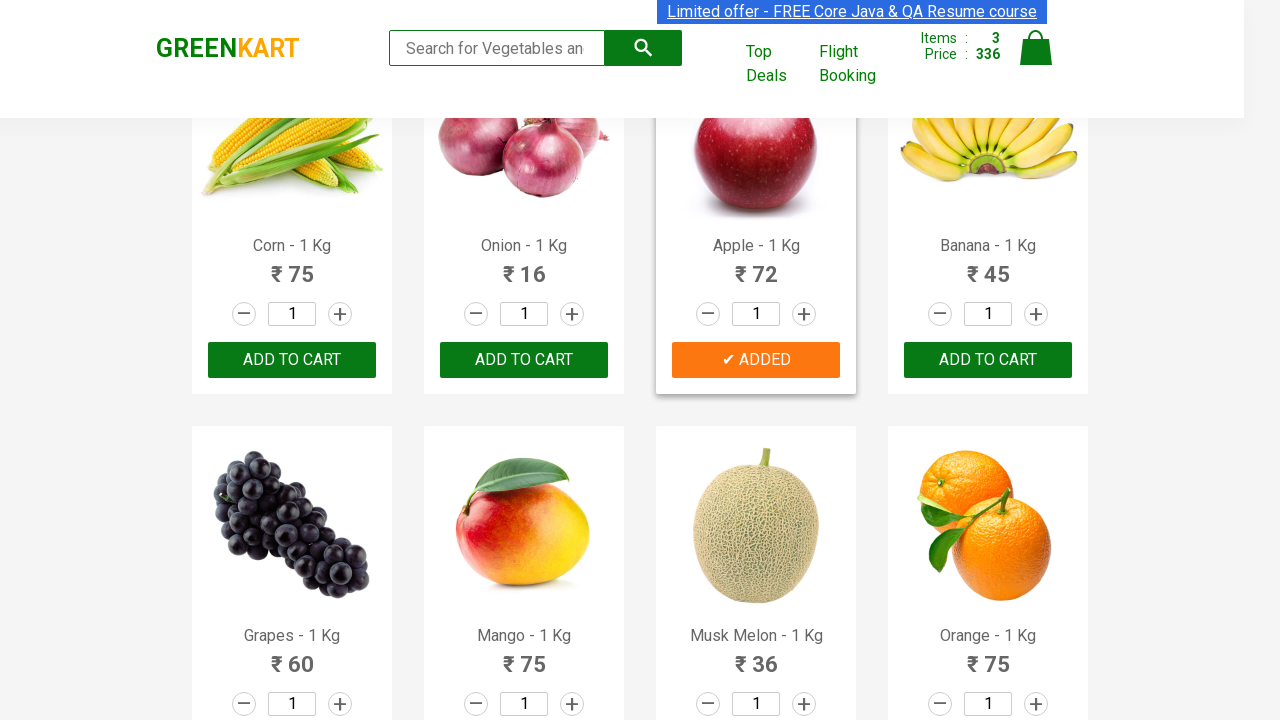

Retrieved product text: 'Grapes - 1 Kg'
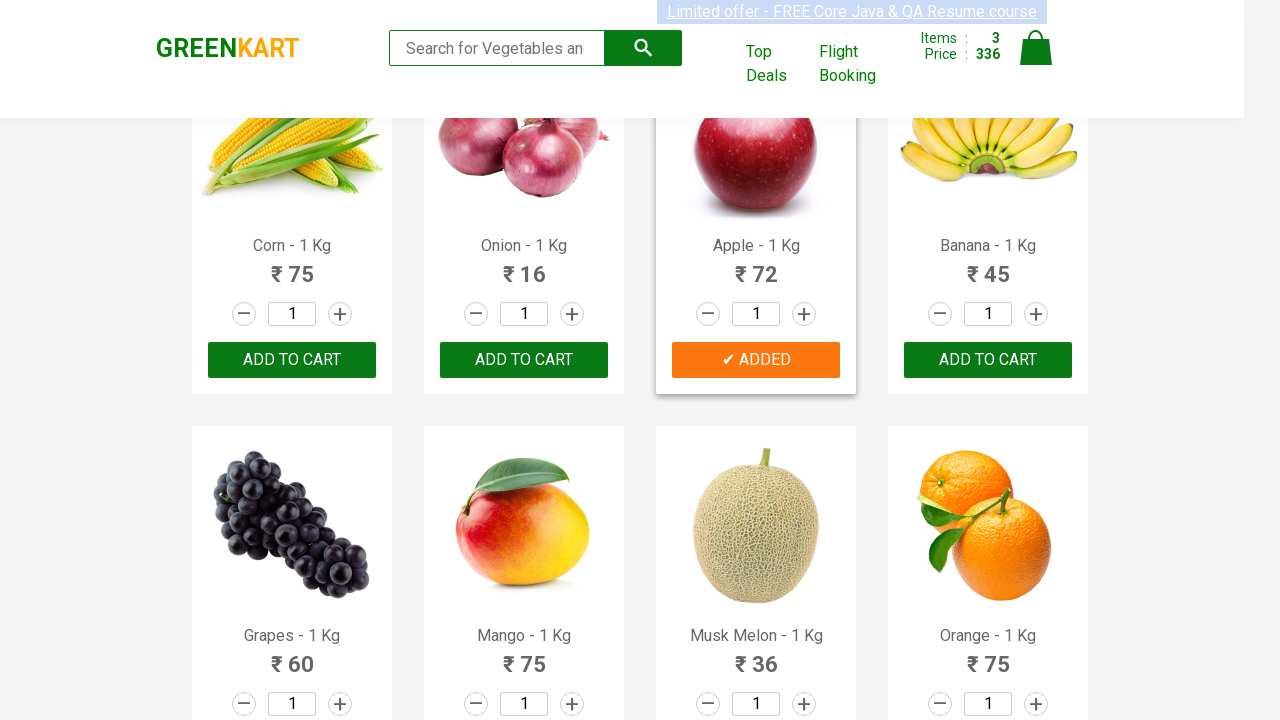

Extracted product name: 'Grapes'
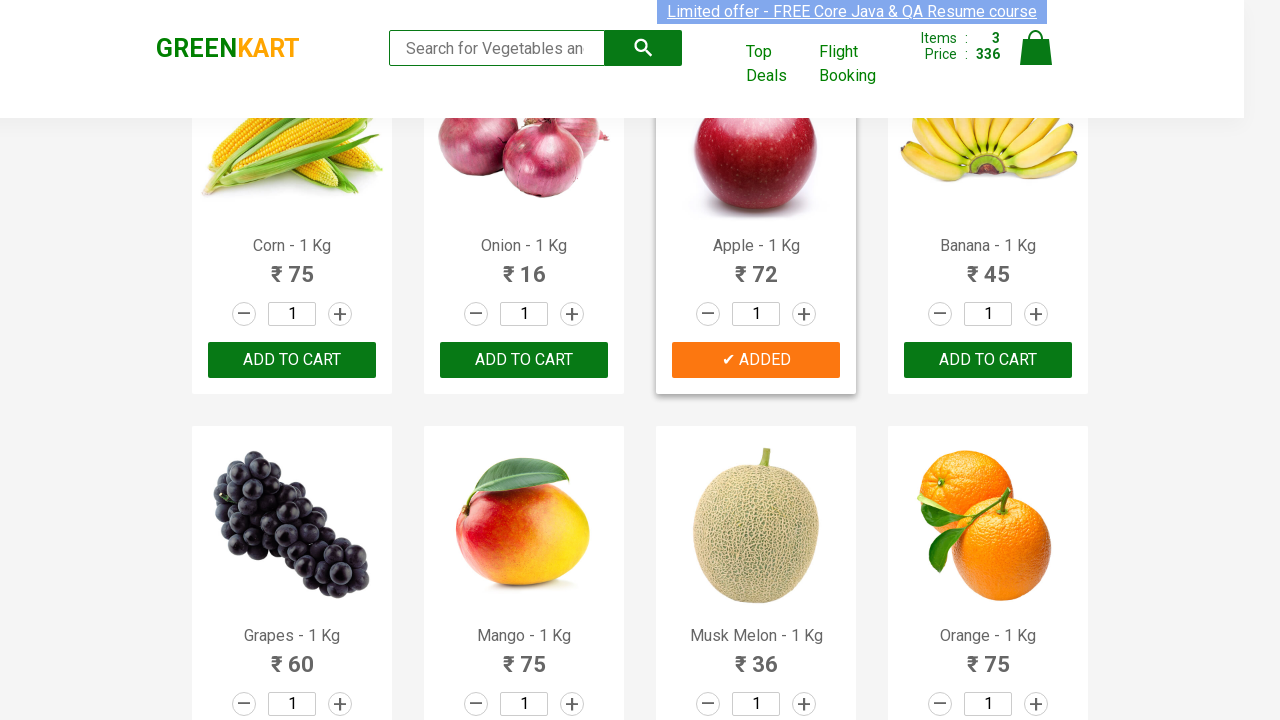

Retrieved product text: 'Mango - 1 Kg'
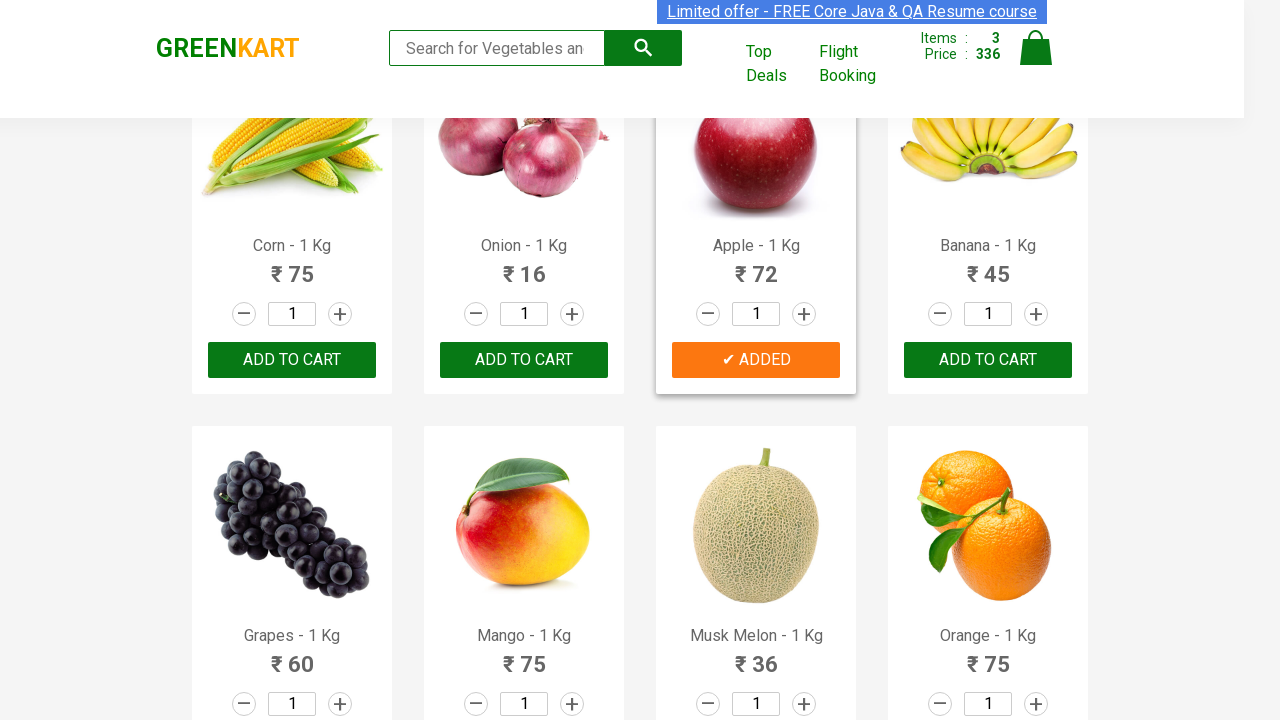

Extracted product name: 'Mango'
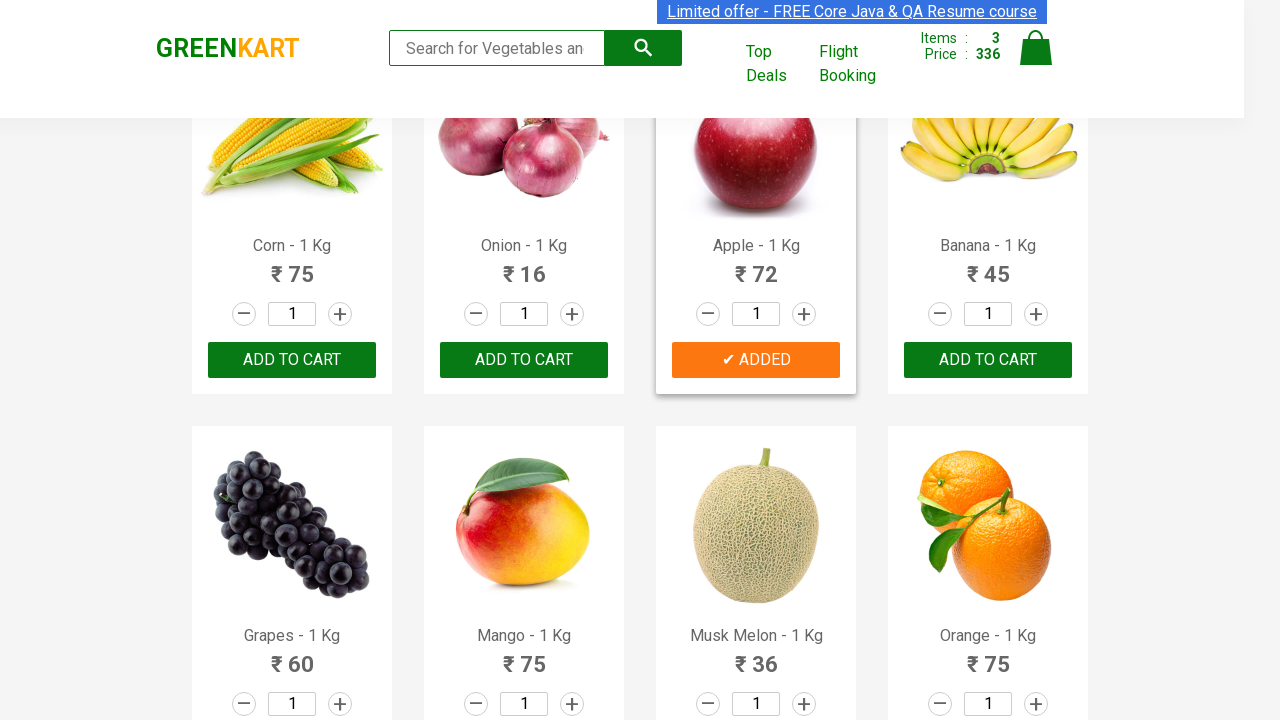

Retrieved product text: 'Musk Melon - 1 Kg'
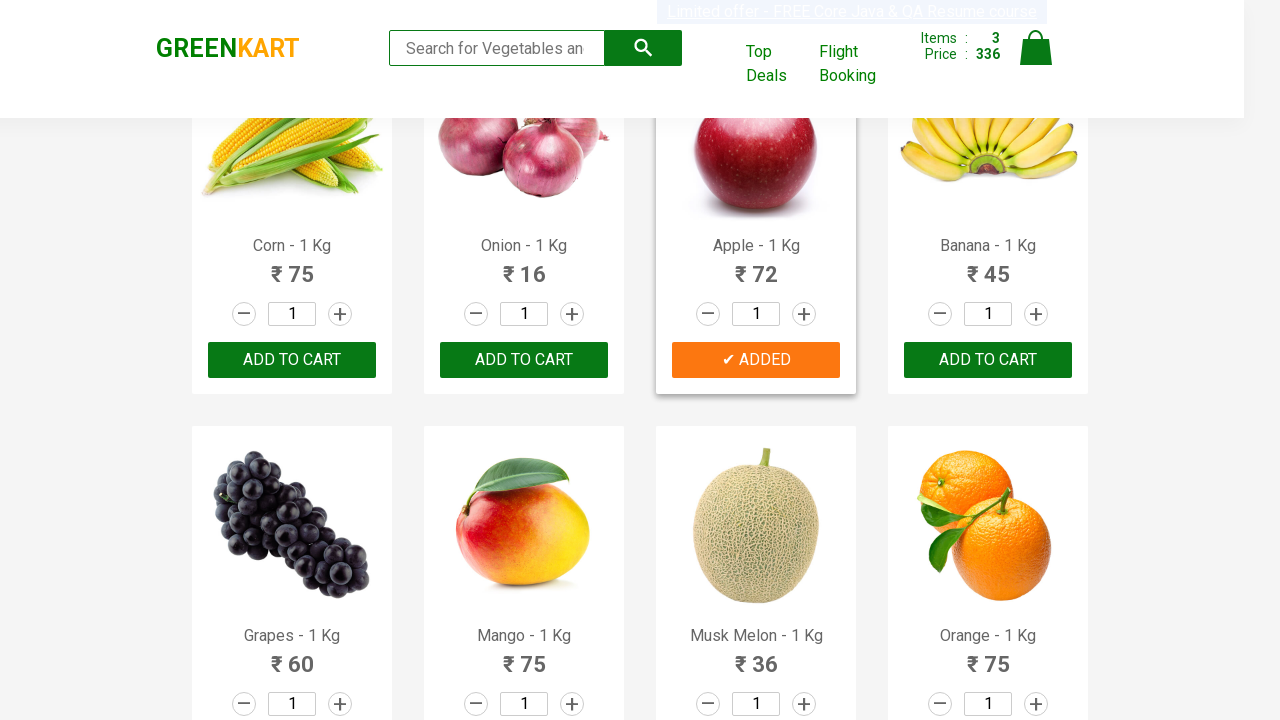

Extracted product name: 'Musk Melon'
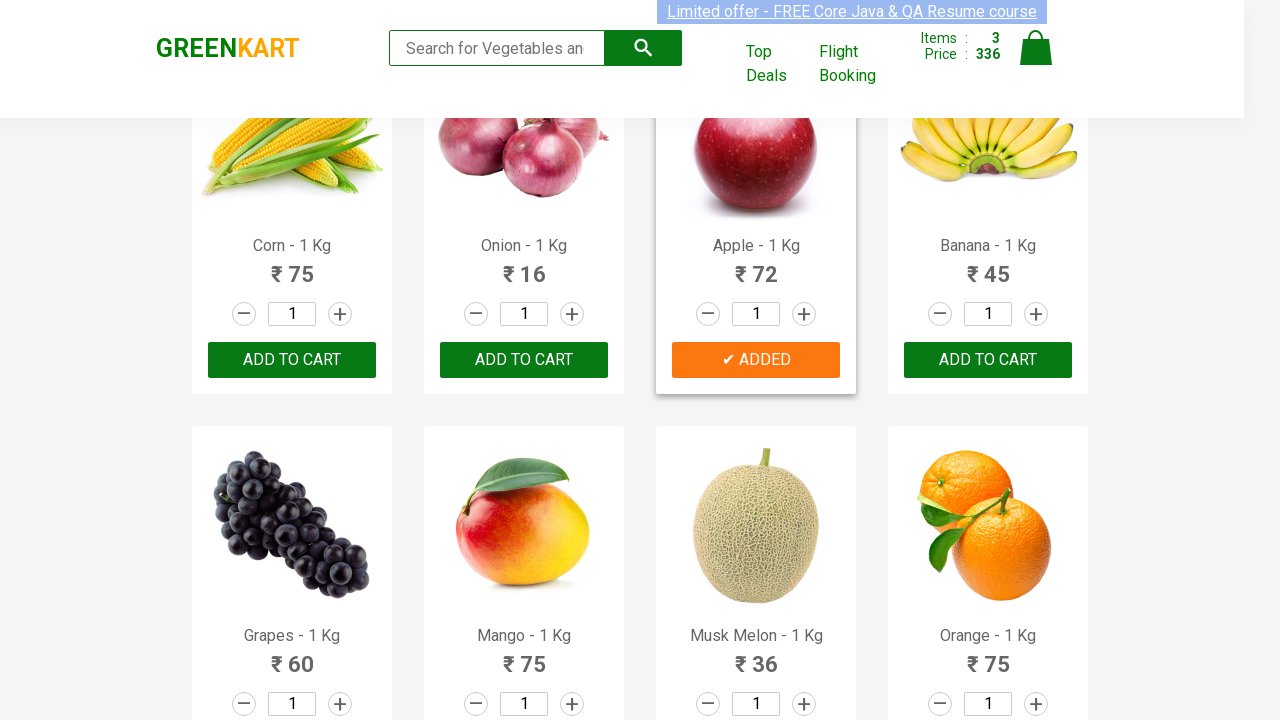

Retrieved product text: 'Orange - 1 Kg'
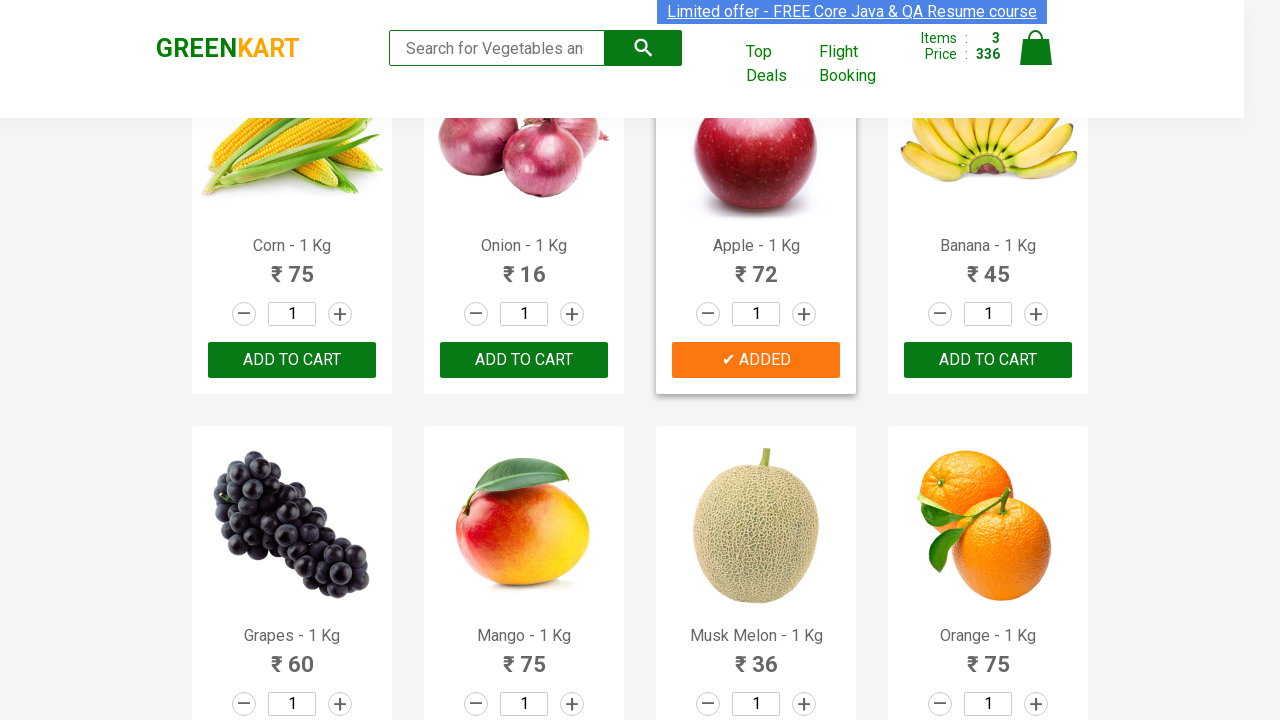

Extracted product name: 'Orange'
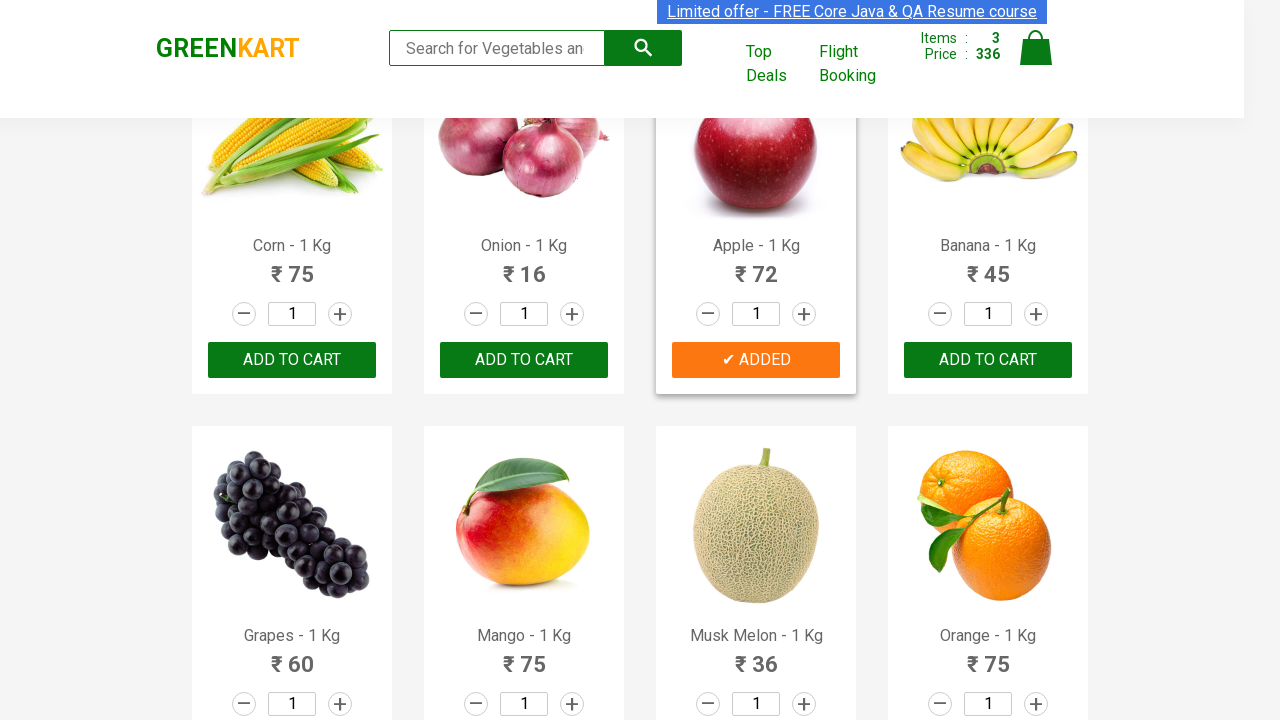

Retrieved product text: 'Pears - 1 Kg'
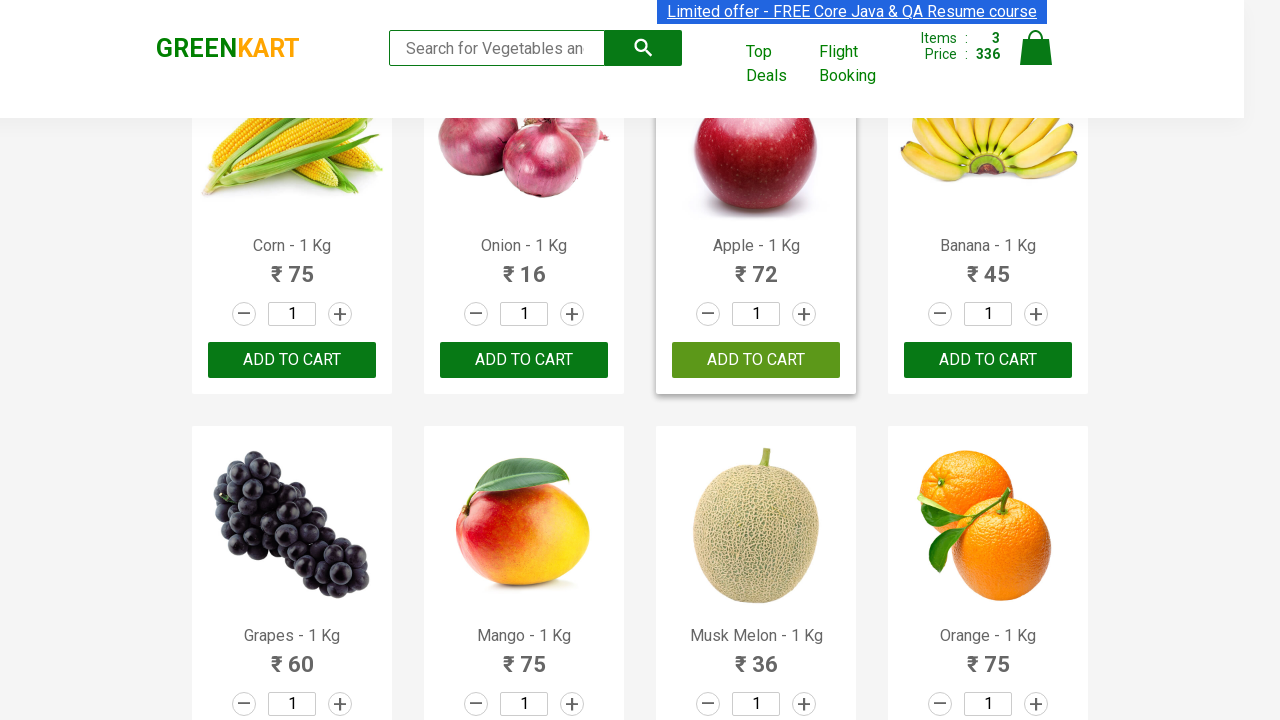

Extracted product name: 'Pears'
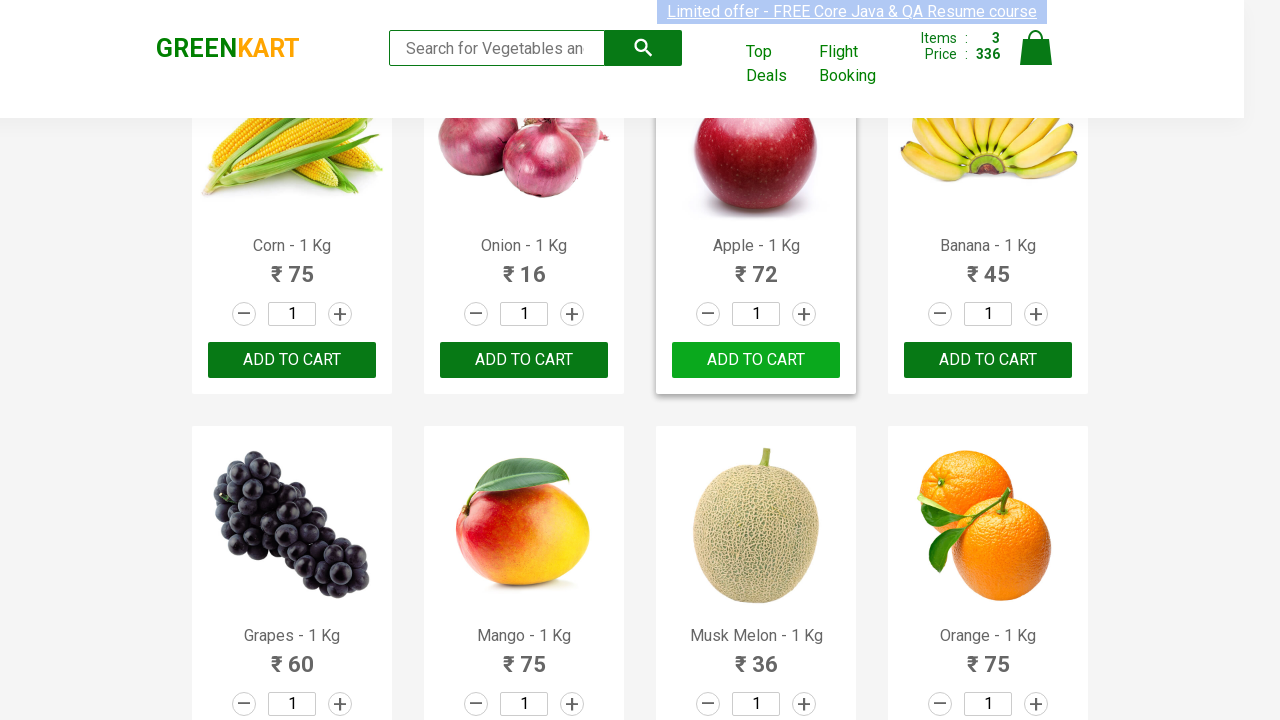

Retrieved product text: 'Pomegranate - 1 Kg'
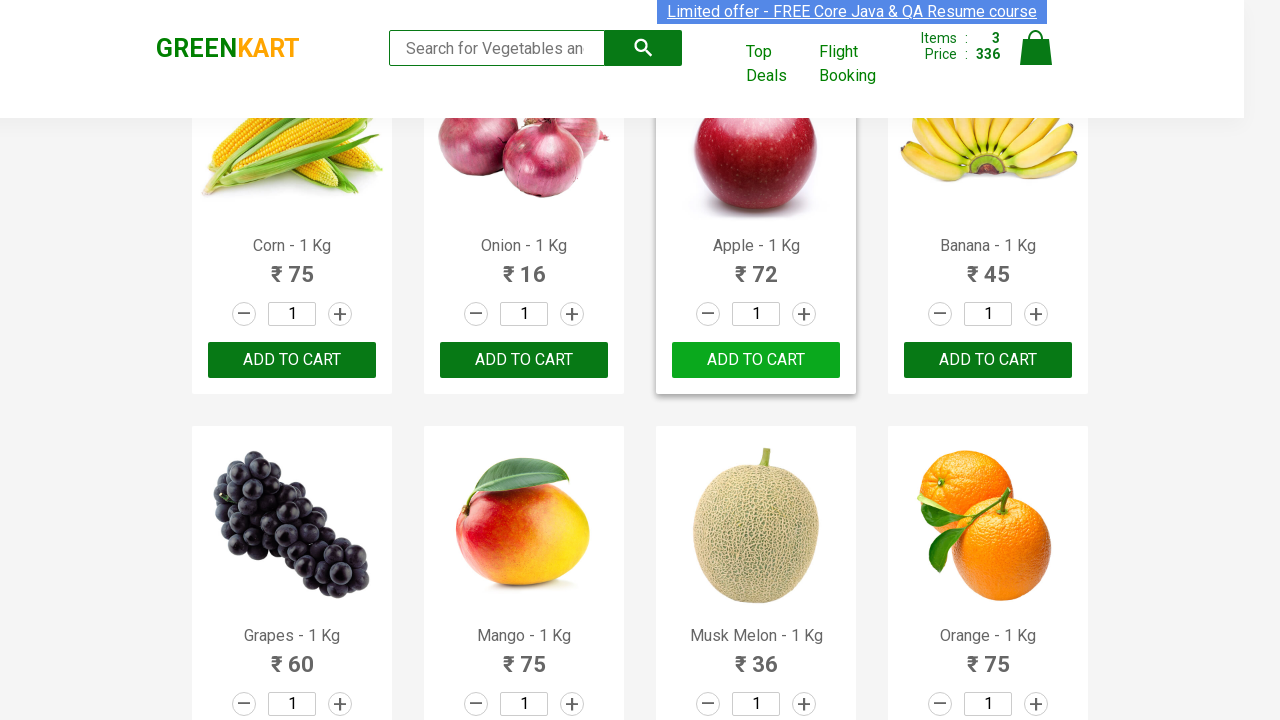

Extracted product name: 'Pomegranate'
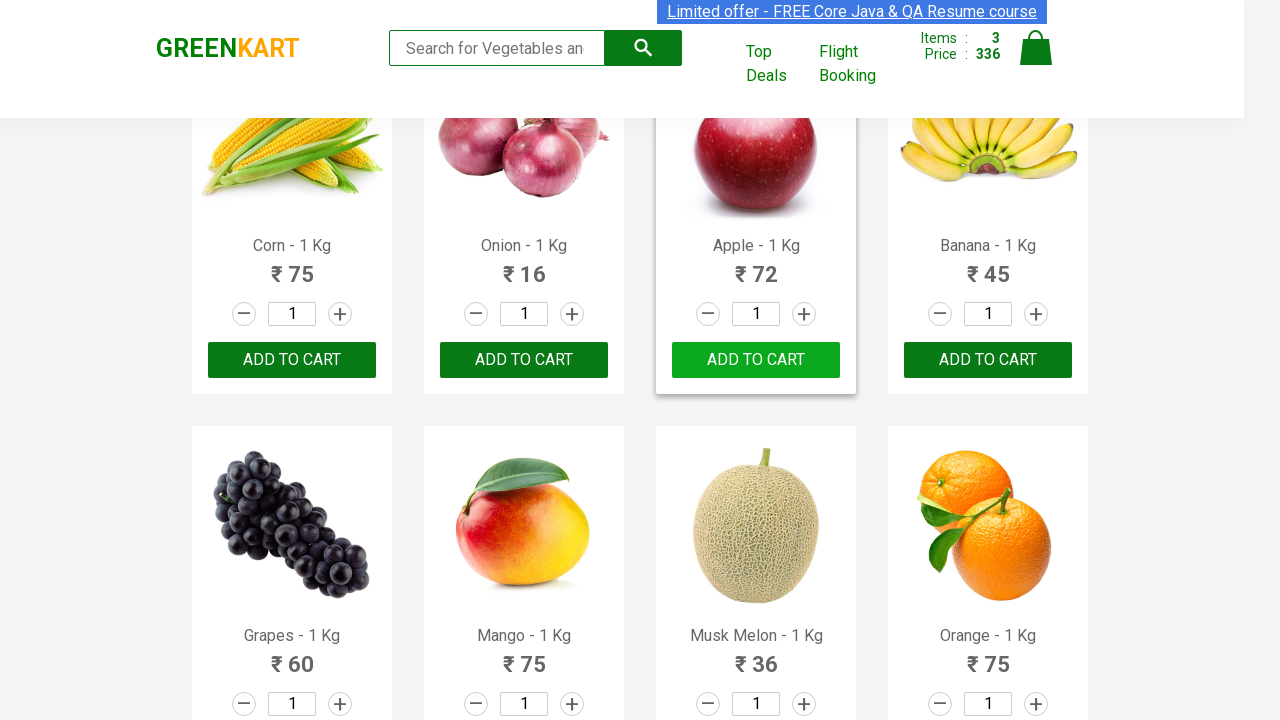

Retrieved product text: 'Raspberry - 1/4 Kg'
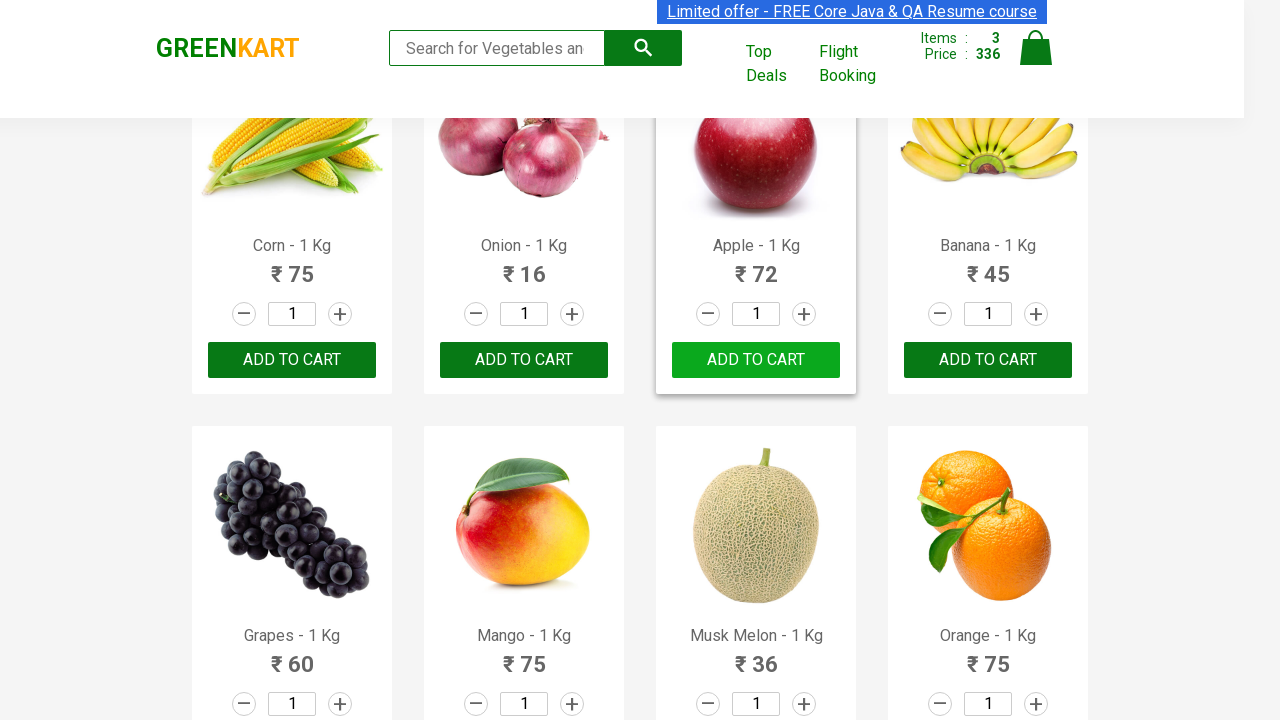

Extracted product name: 'Raspberry -'
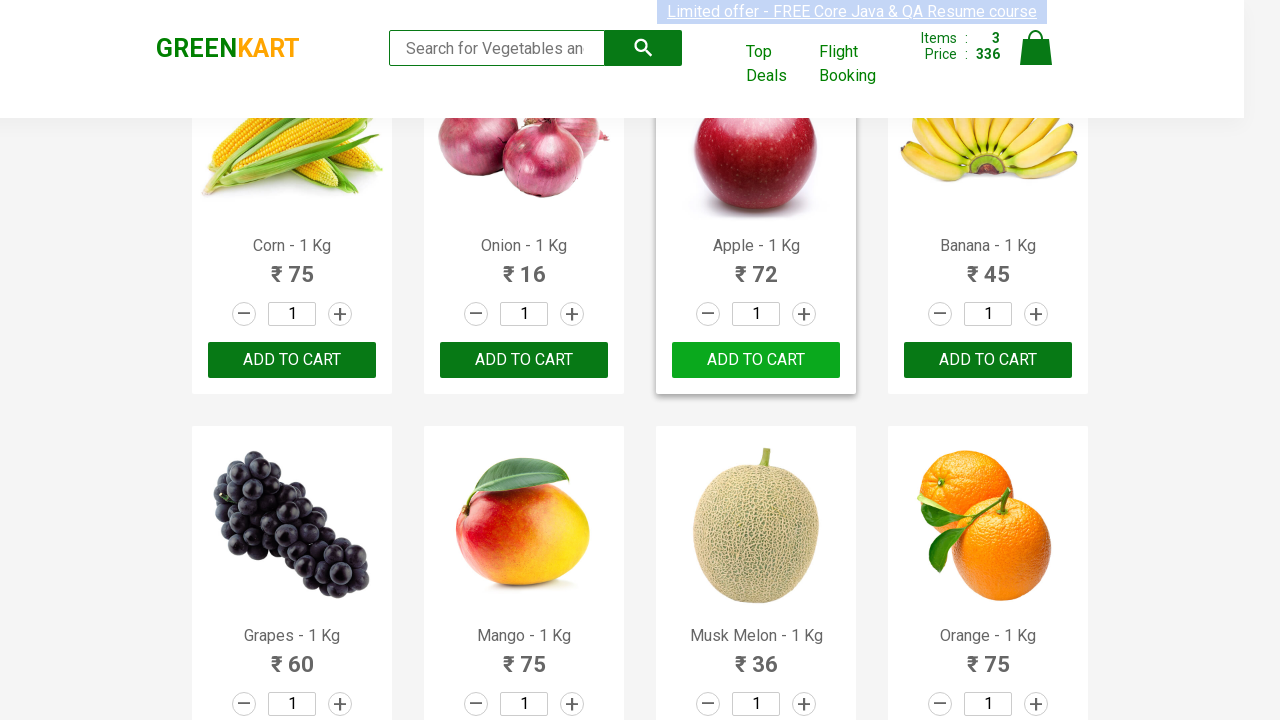

Retrieved product text: 'Strawberry - 1/4 Kg'
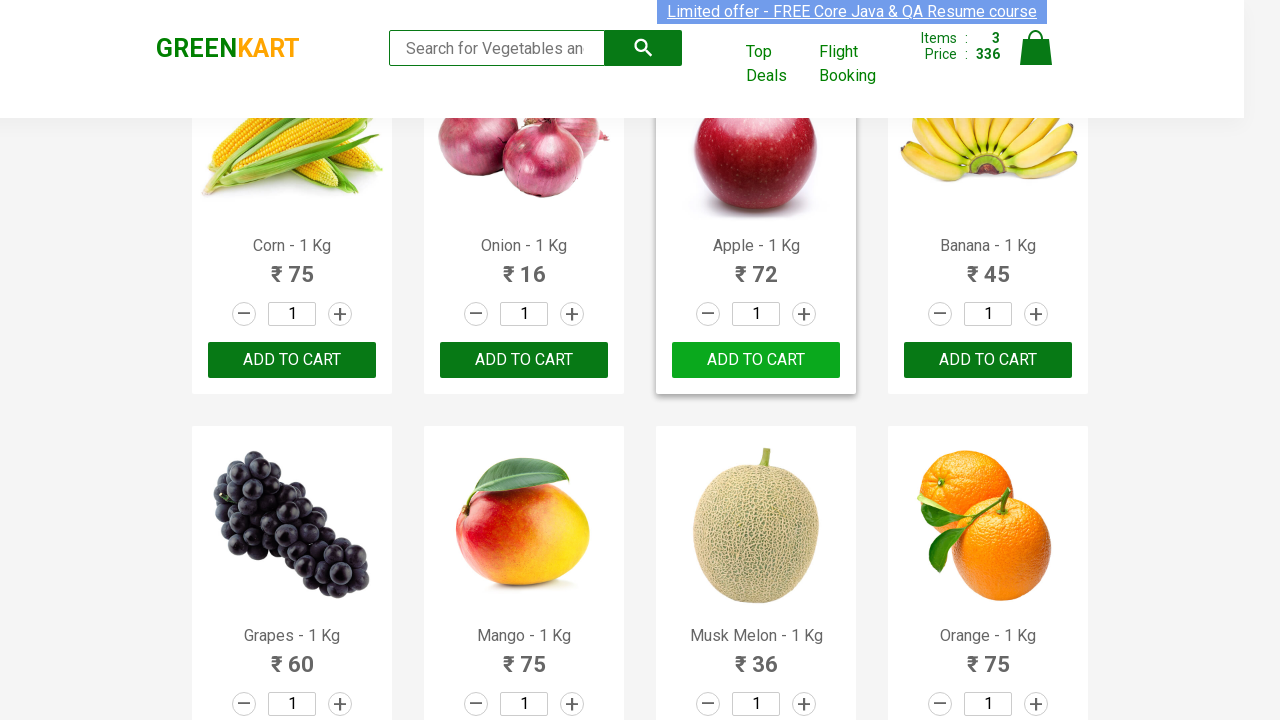

Extracted product name: 'Strawberry -'
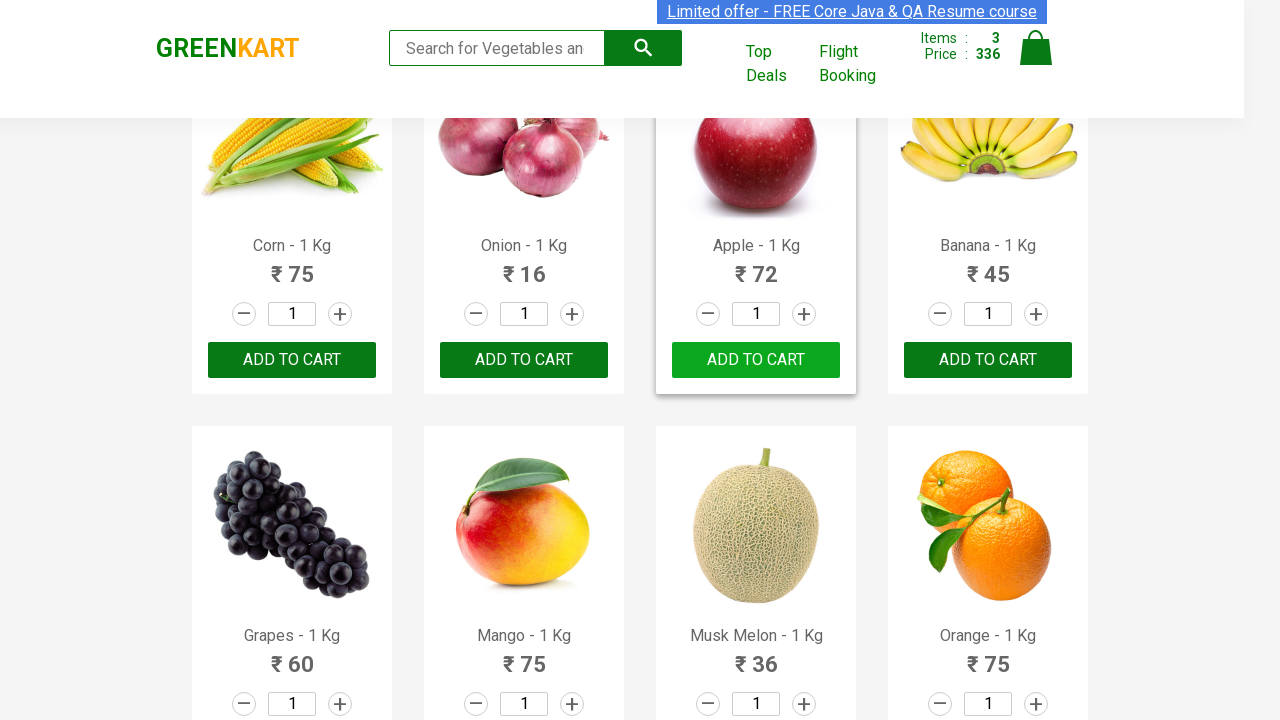

Retrieved product text: 'Water Melon - 1 Kg'
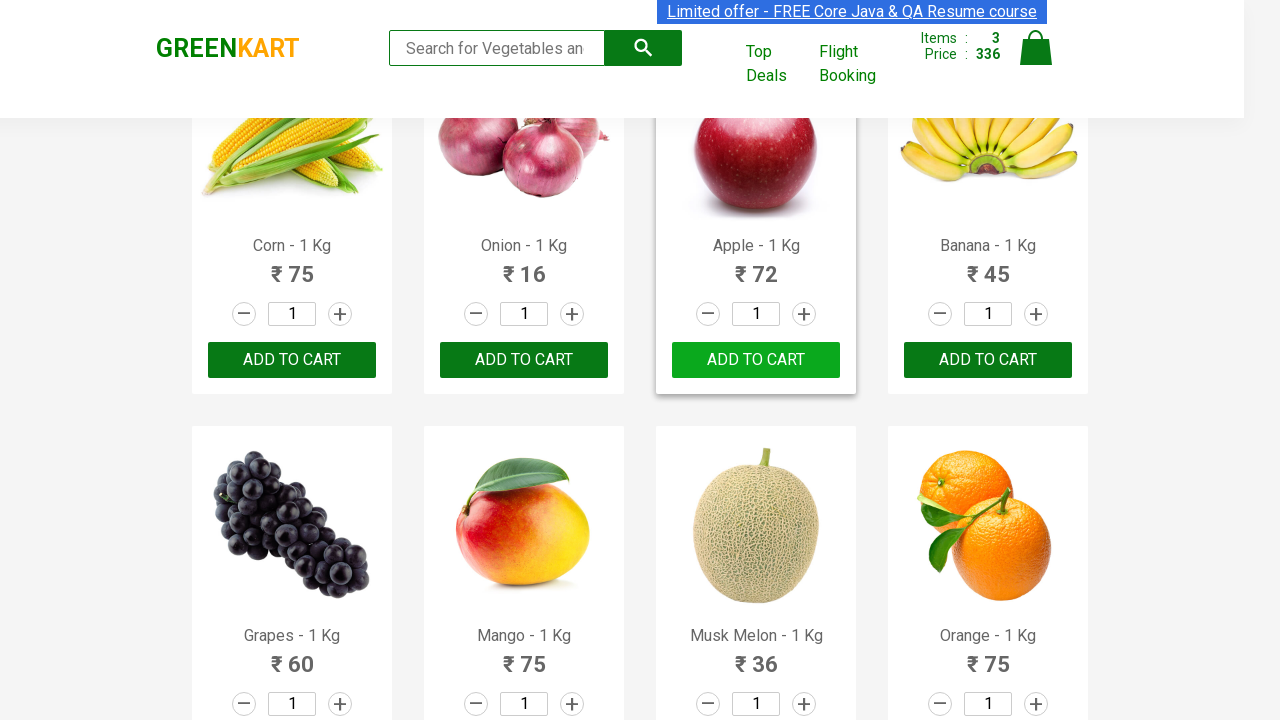

Extracted product name: 'Water Melon'
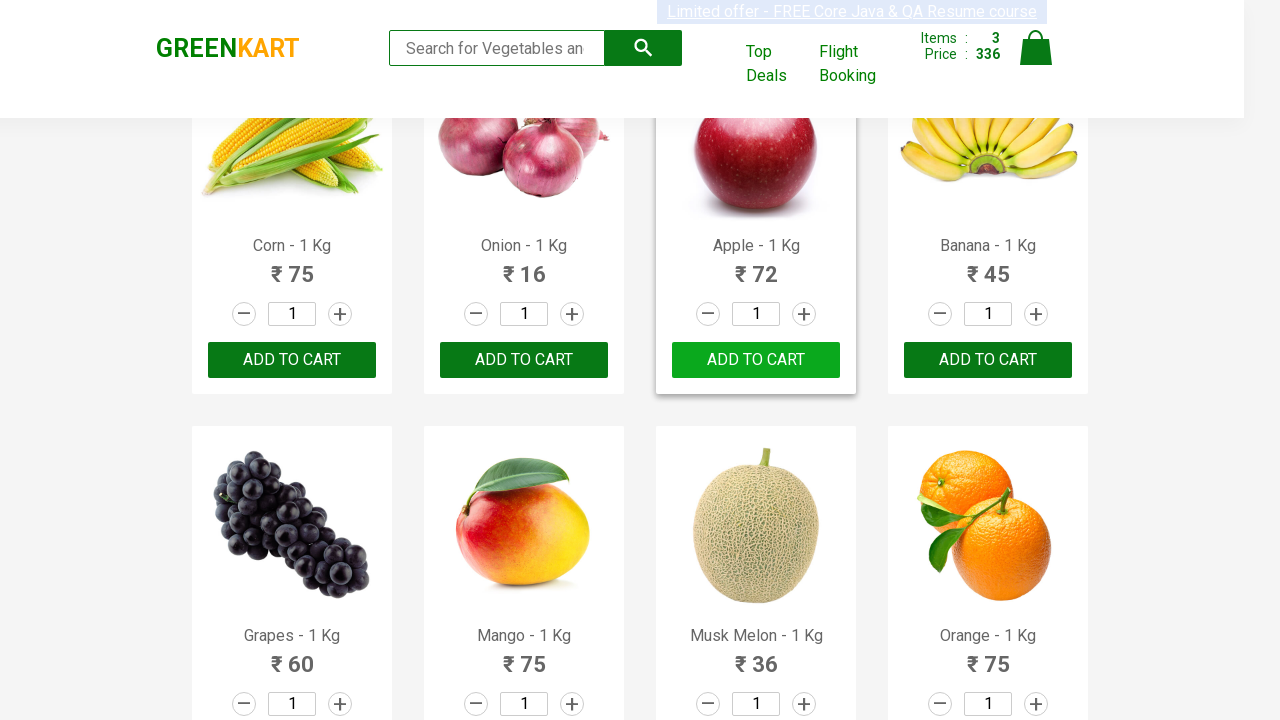

Retrieved product text: 'Almonds - 1/4 Kg'
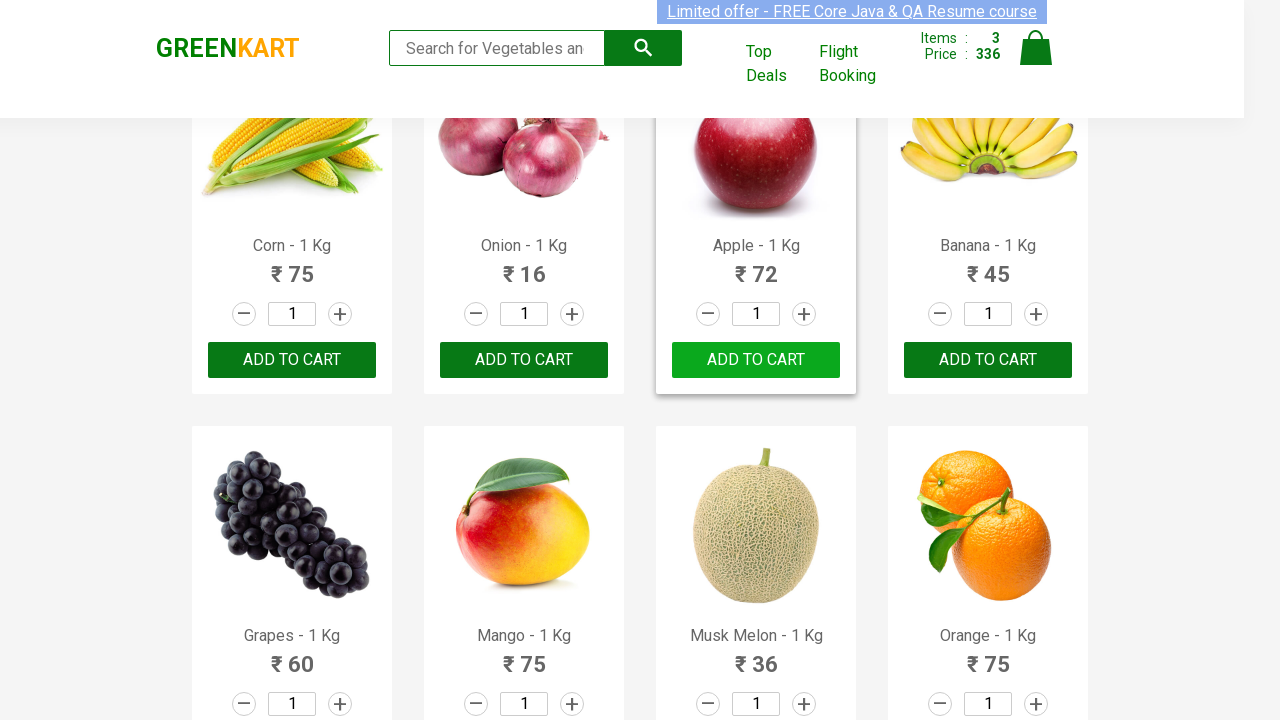

Extracted product name: 'Almonds -'
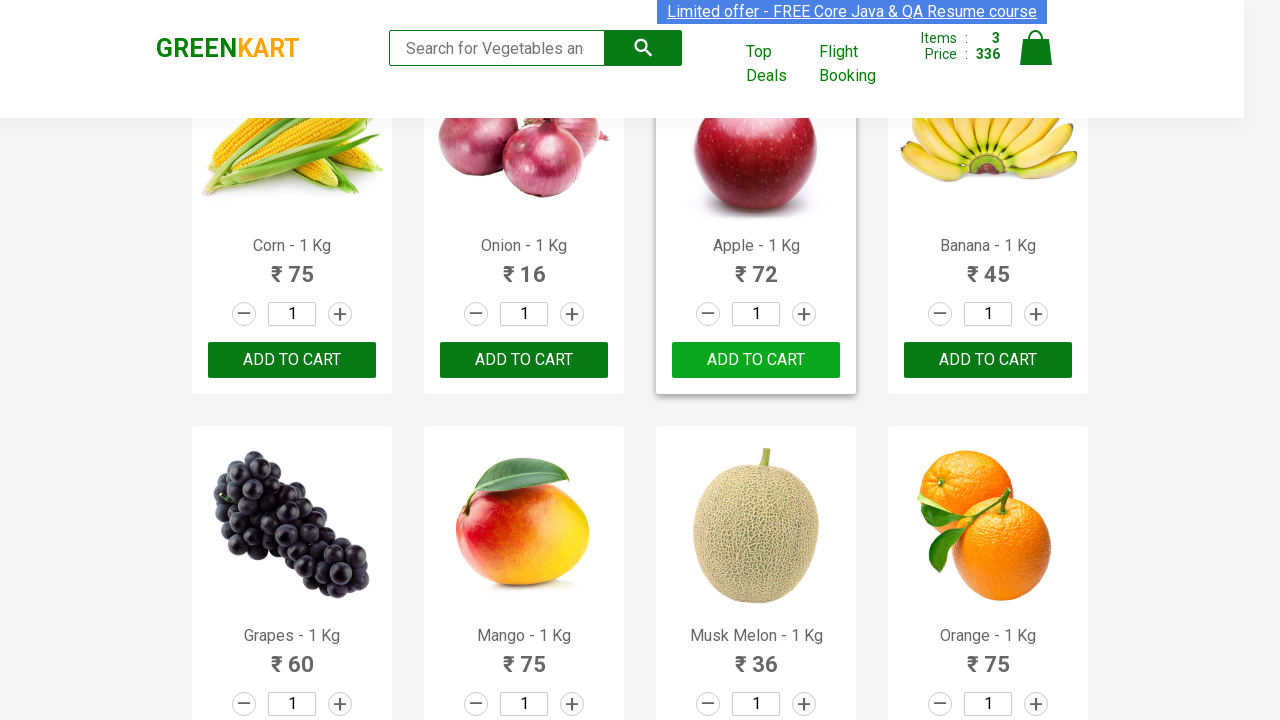

Retrieved product text: 'Pista - 1/4 Kg'
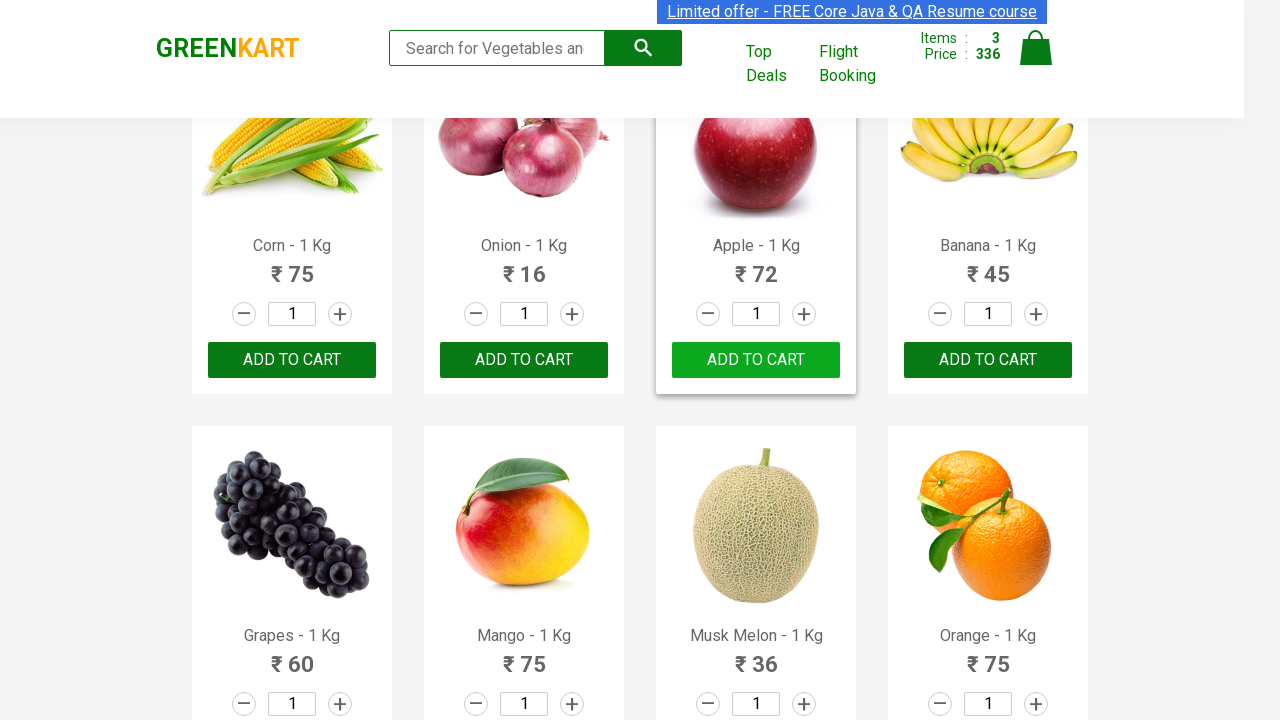

Extracted product name: 'Pista -'
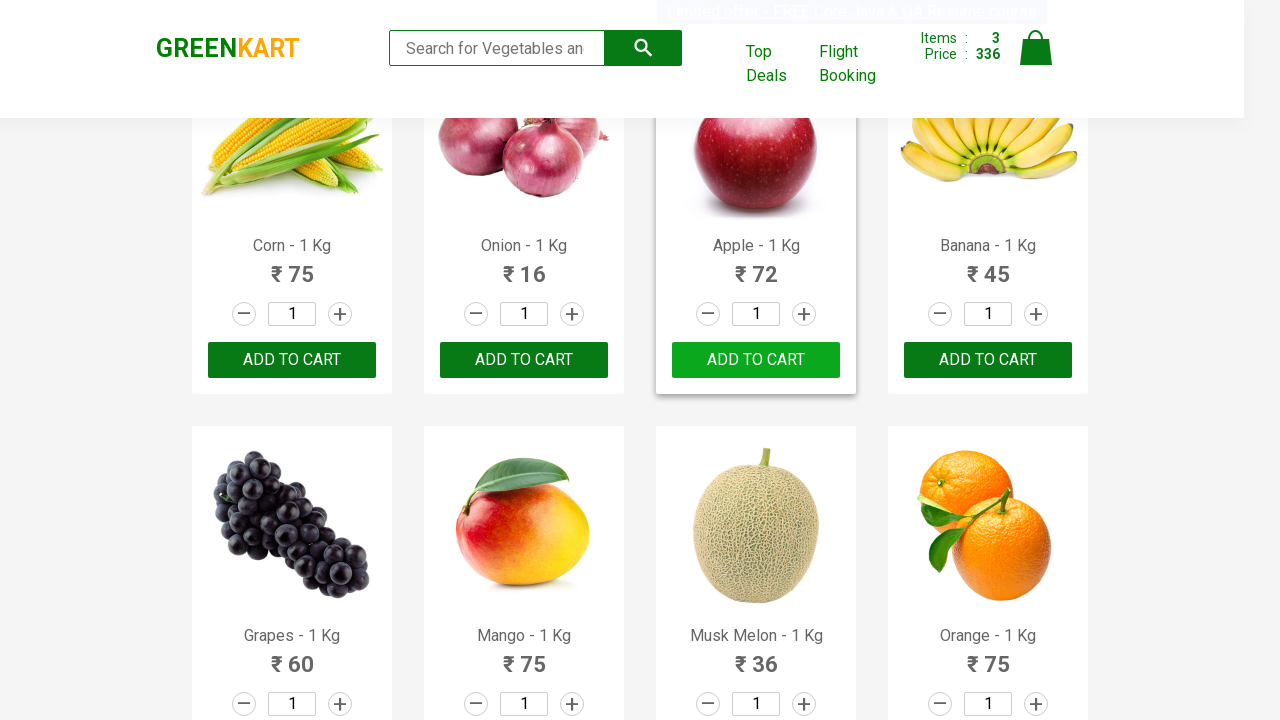

Retrieved product text: 'Nuts Mixture - 1 Kg'
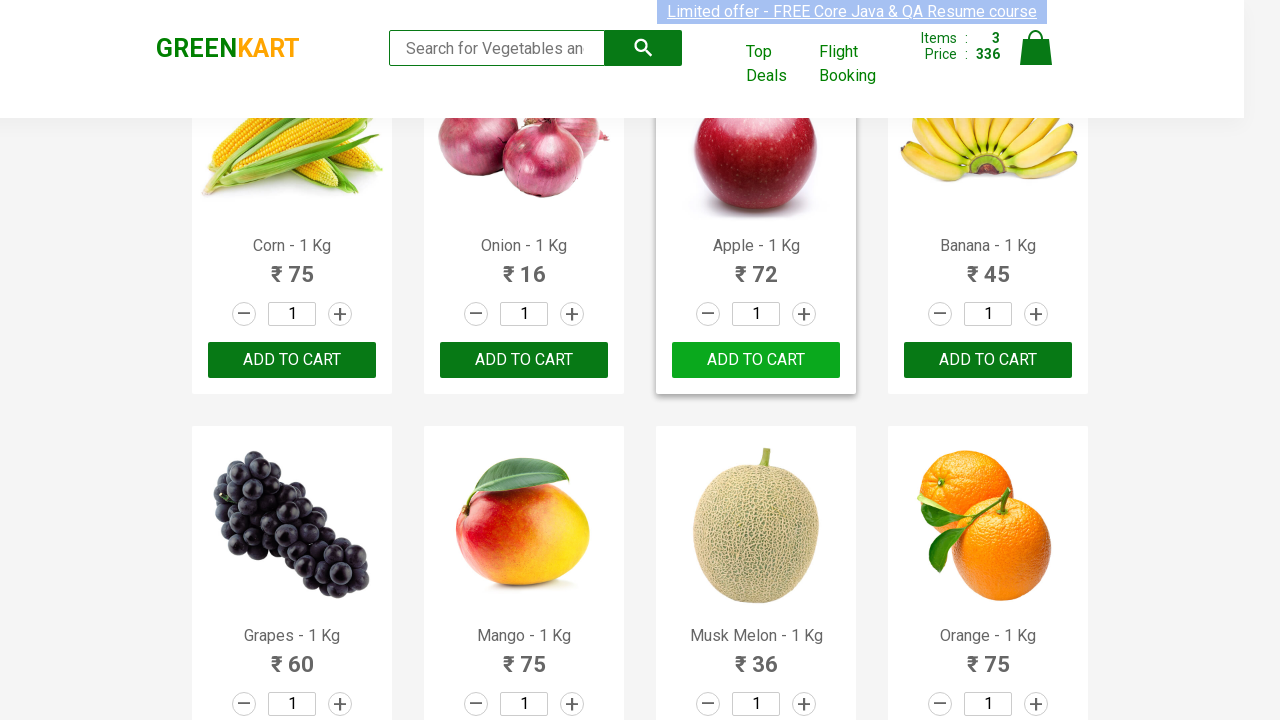

Extracted product name: 'Nuts Mixture'
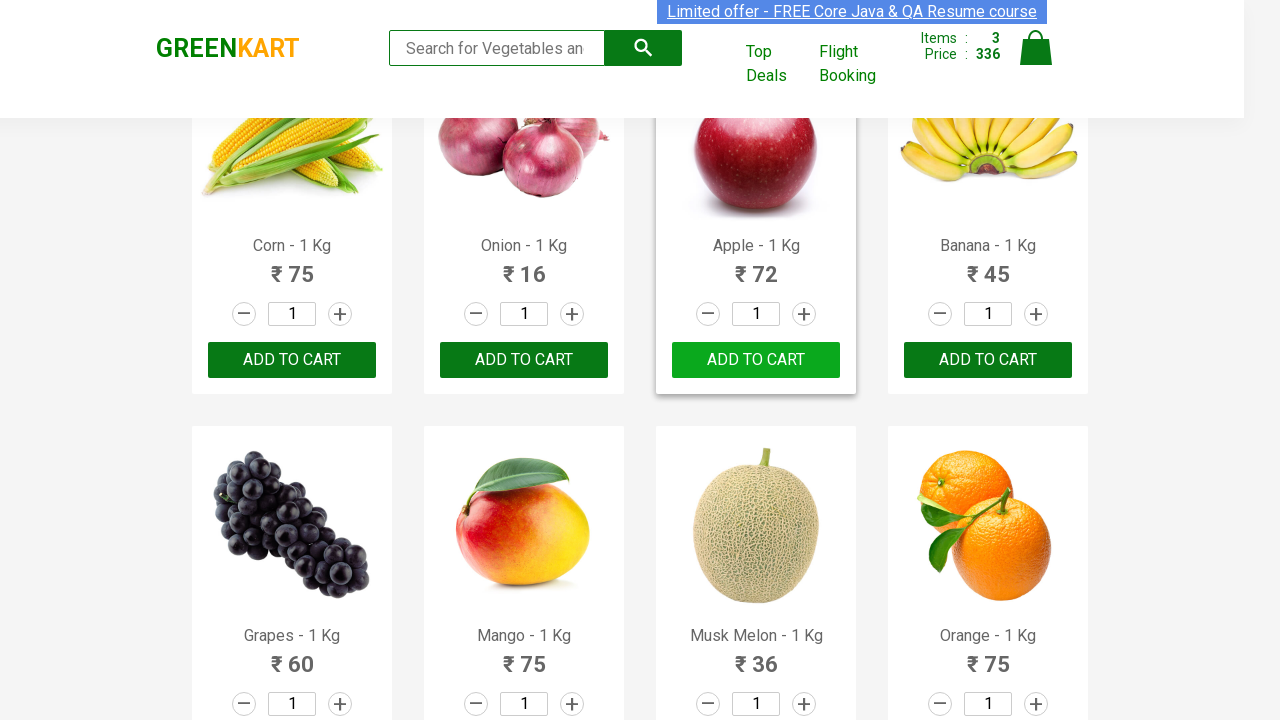

Retrieved product text: 'Cashews - 1 Kg'
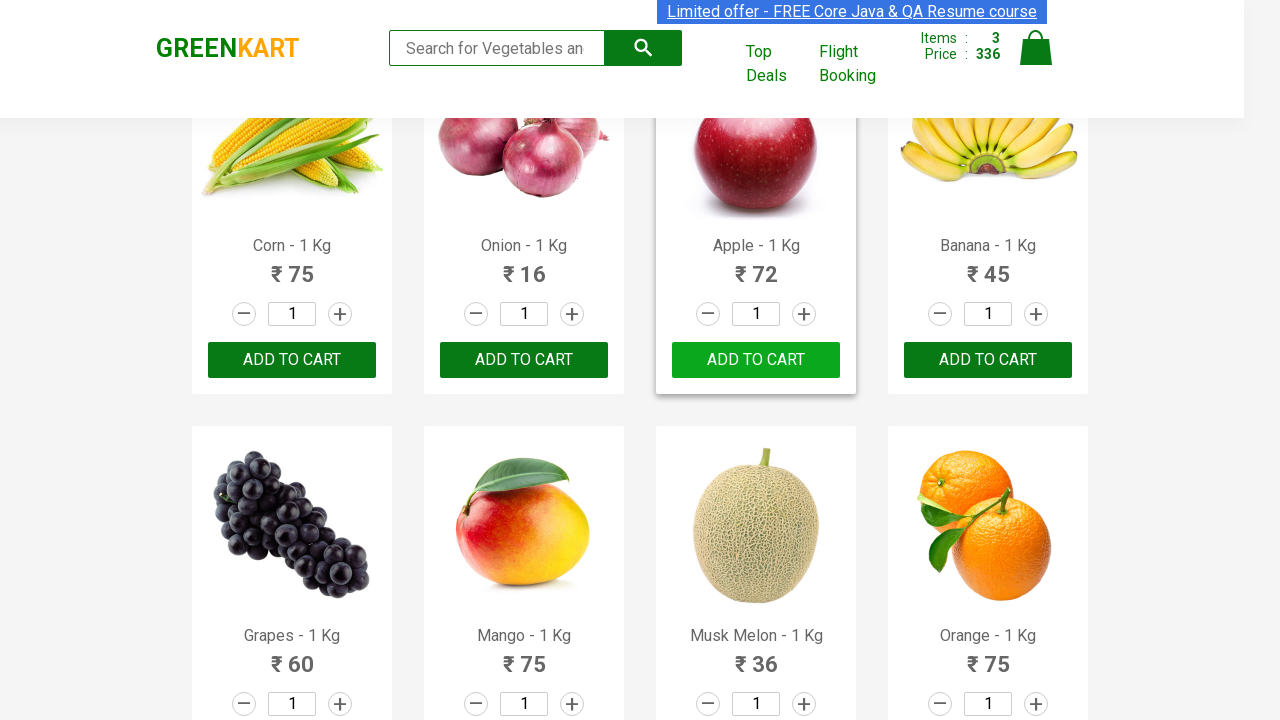

Extracted product name: 'Cashews'
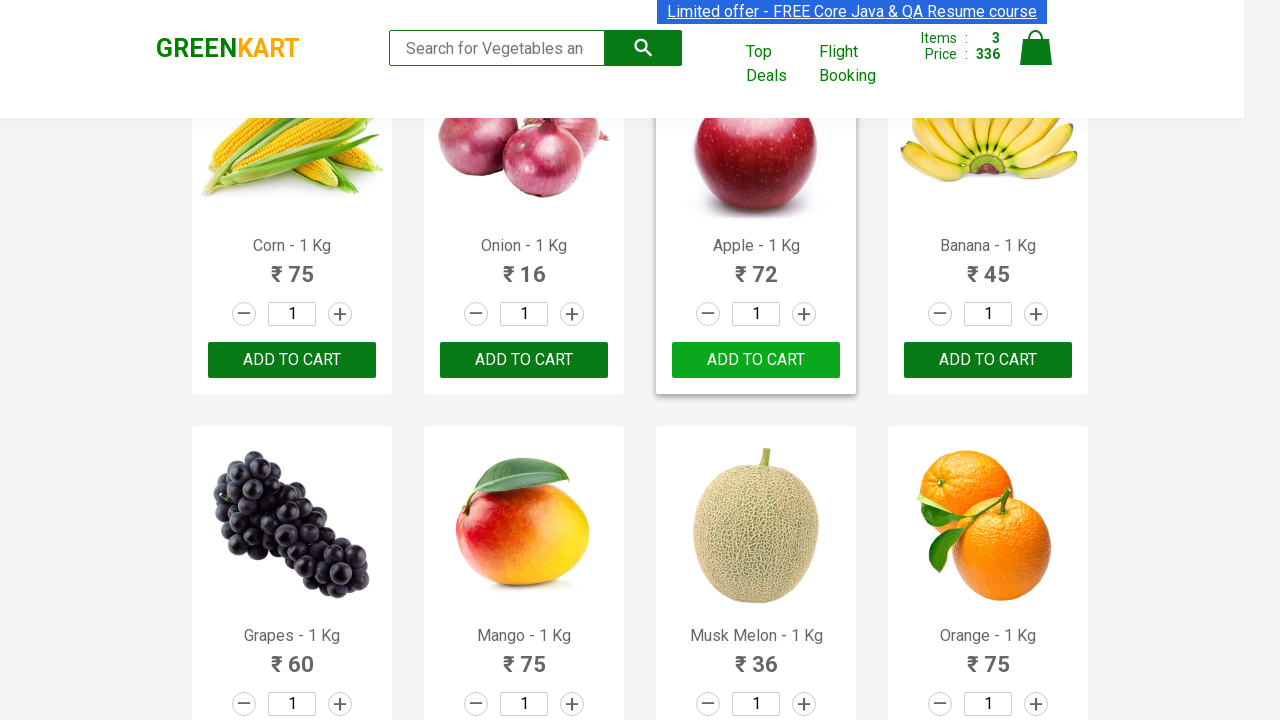

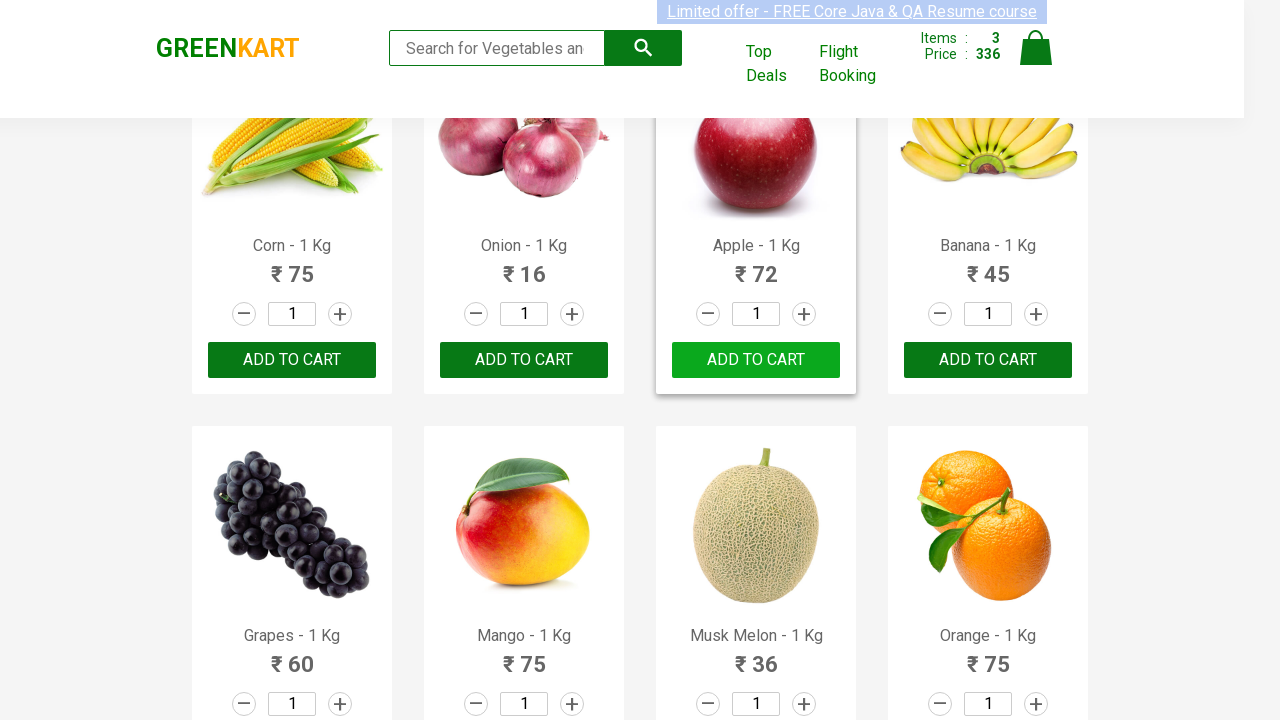